Tests a countdown timer element, waiting for the countdown to reach "00" at the end

Starting URL: https://automationfc.github.io/fluent-wait/

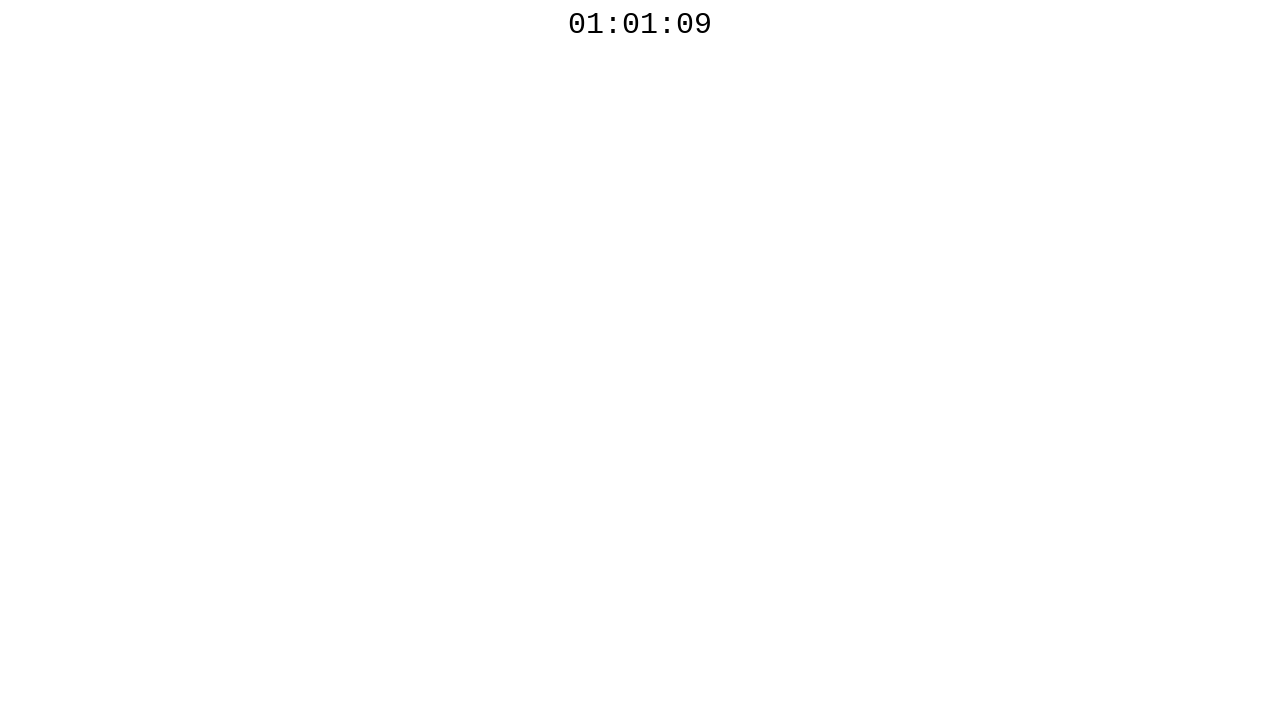

Waited for countdown timer element to be present
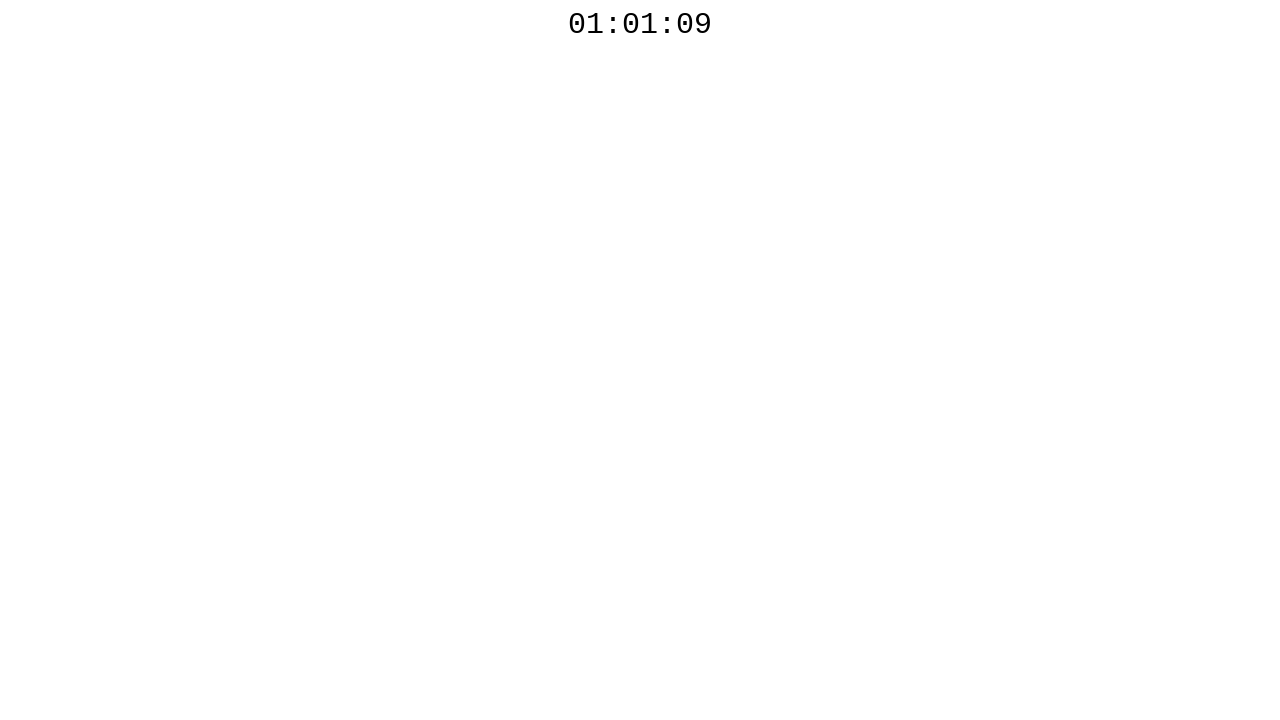

Initialized countdown polling with 15 second max wait time
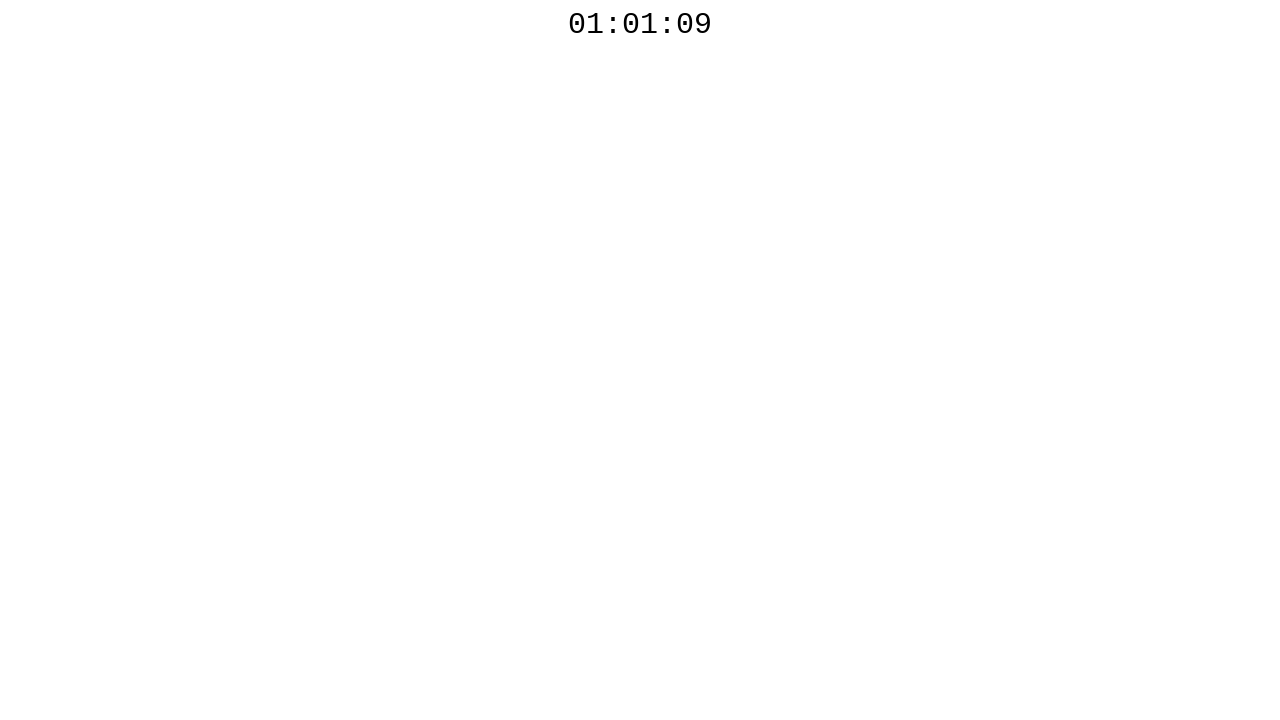

Retrieved countdown timer text: 01:01:09
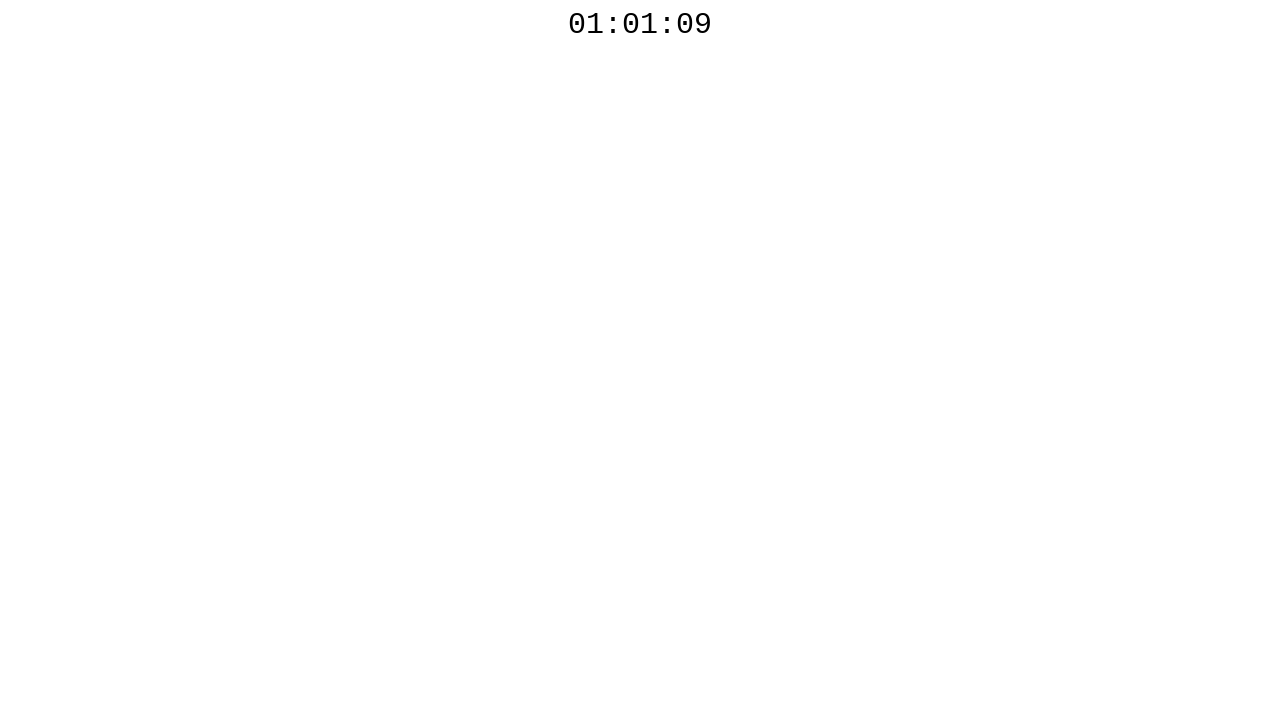

Checked elapsed time: 211ms
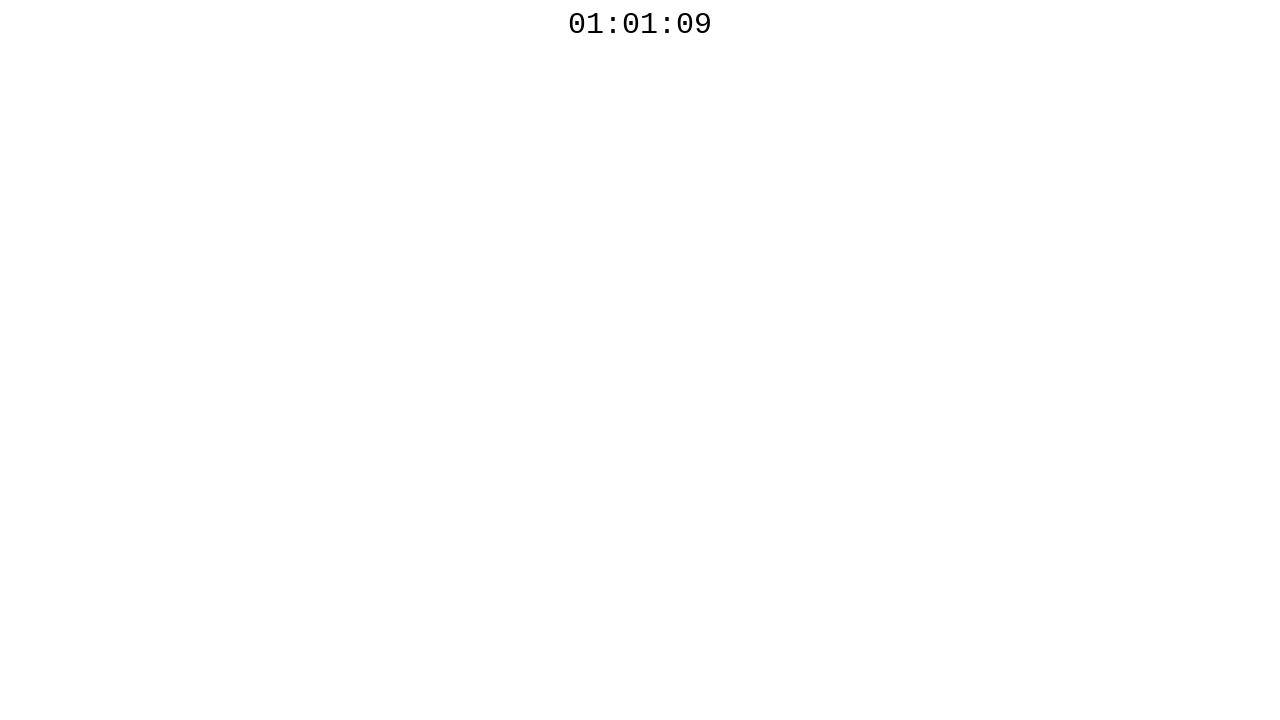

Waited 100ms before next countdown check
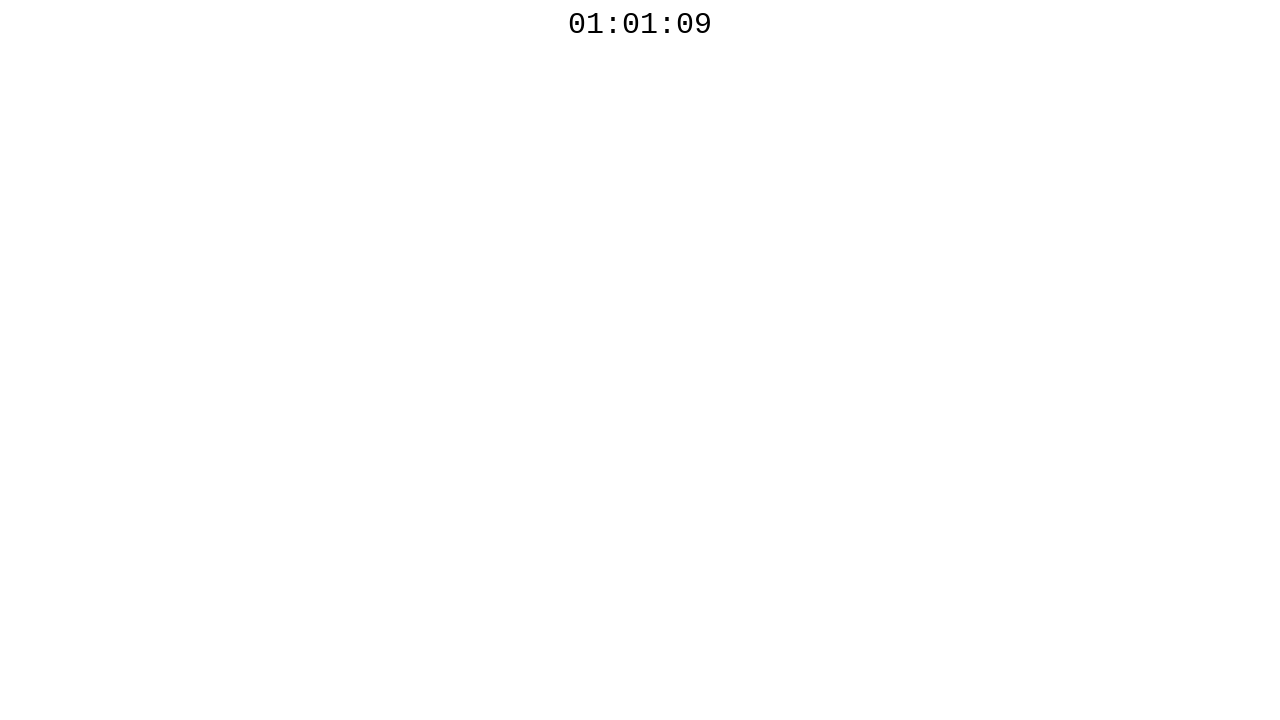

Retrieved countdown timer text: 01:01:09
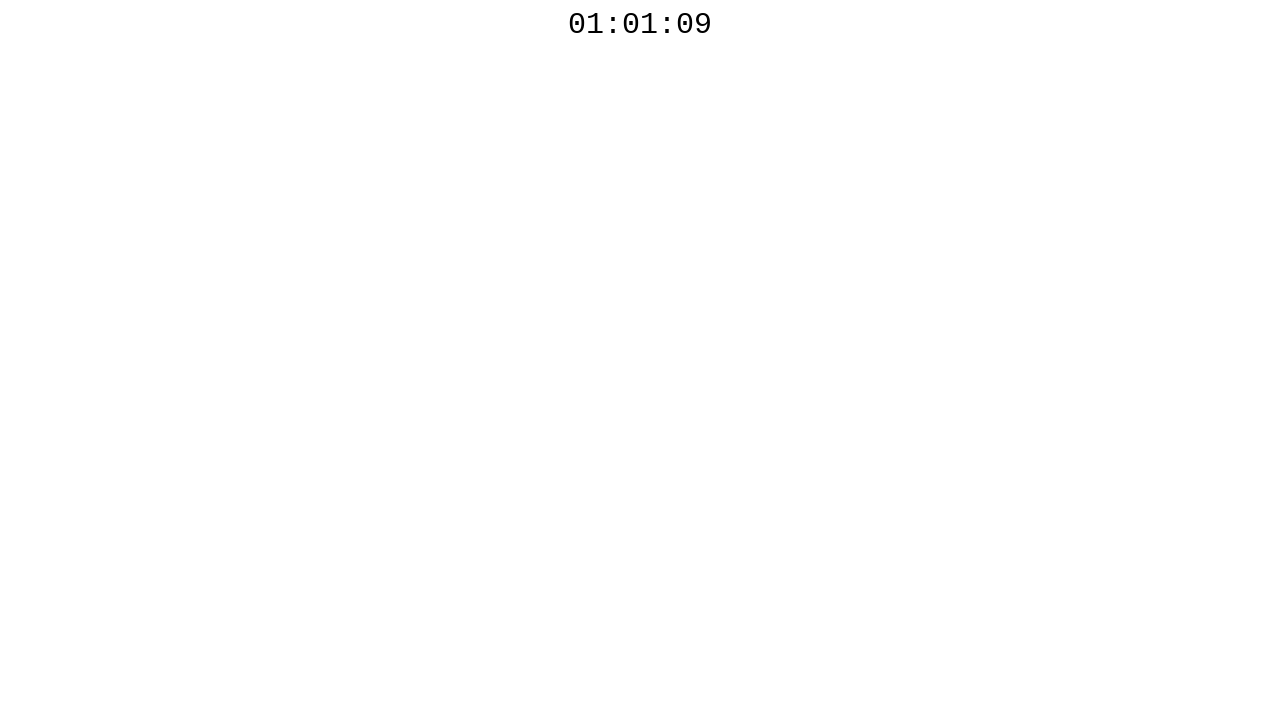

Checked elapsed time: 627ms
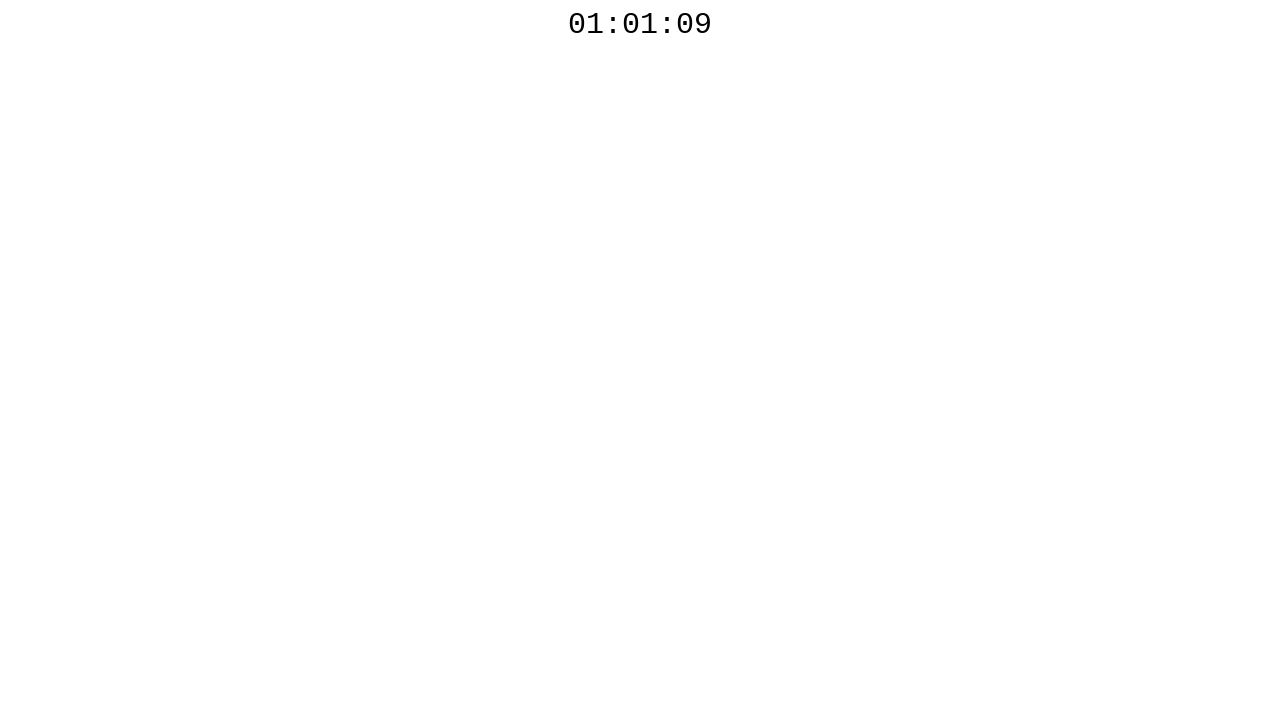

Waited 100ms before next countdown check
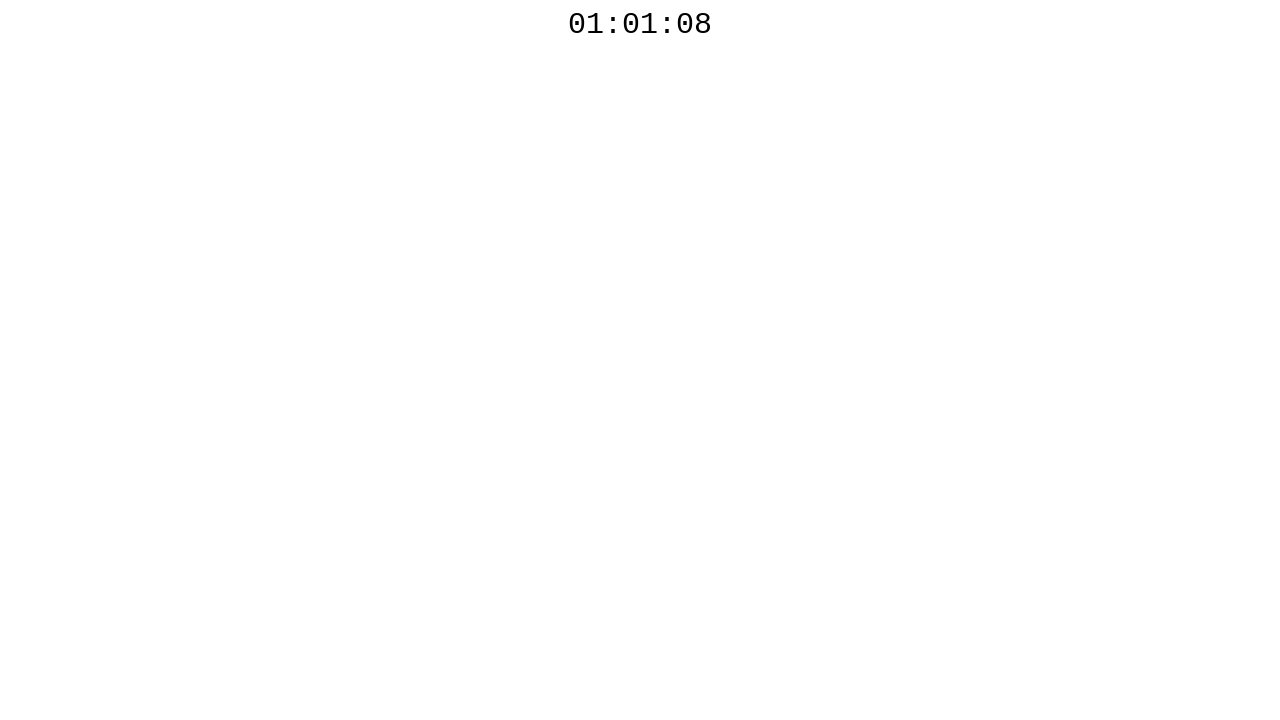

Retrieved countdown timer text: 01:01:08
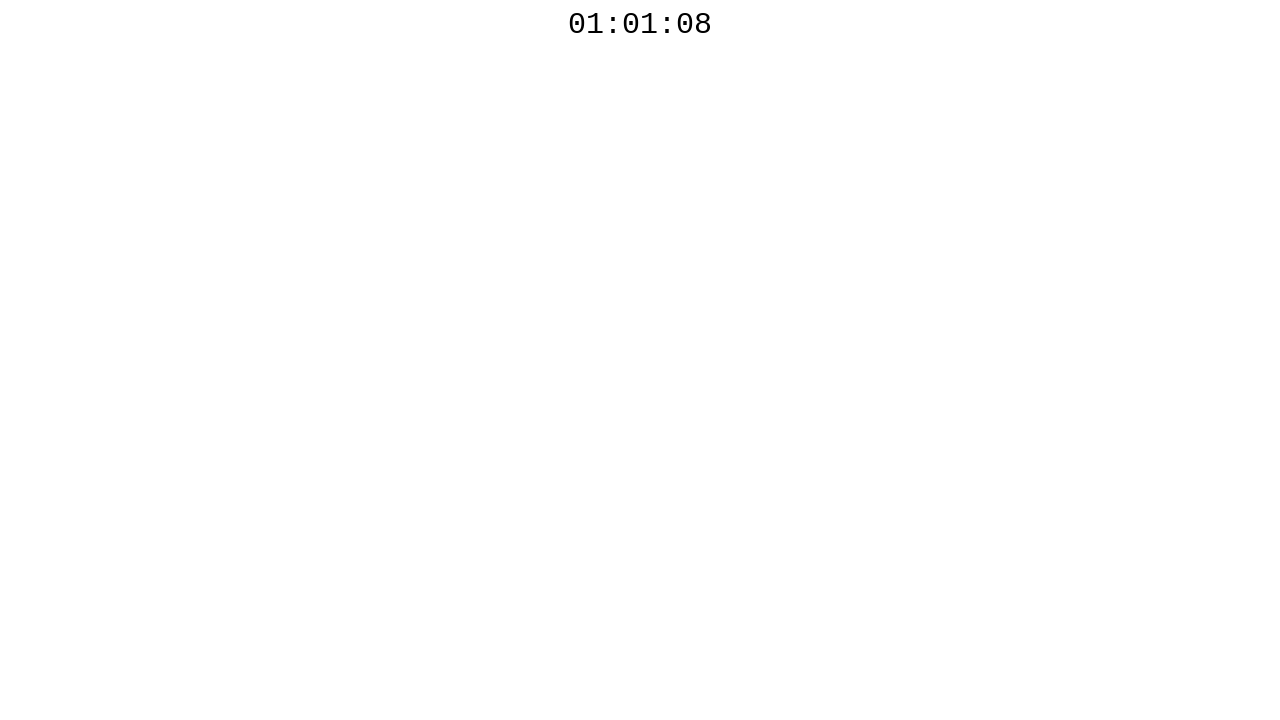

Checked elapsed time: 1038ms
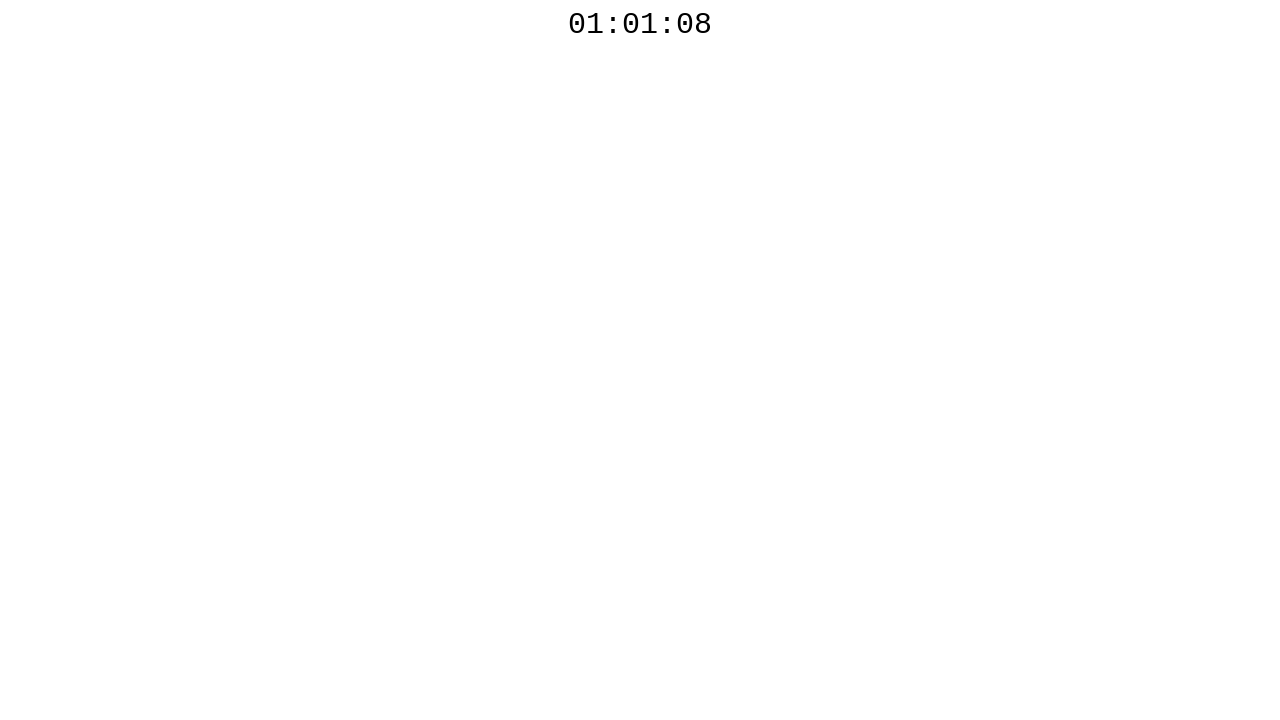

Waited 100ms before next countdown check
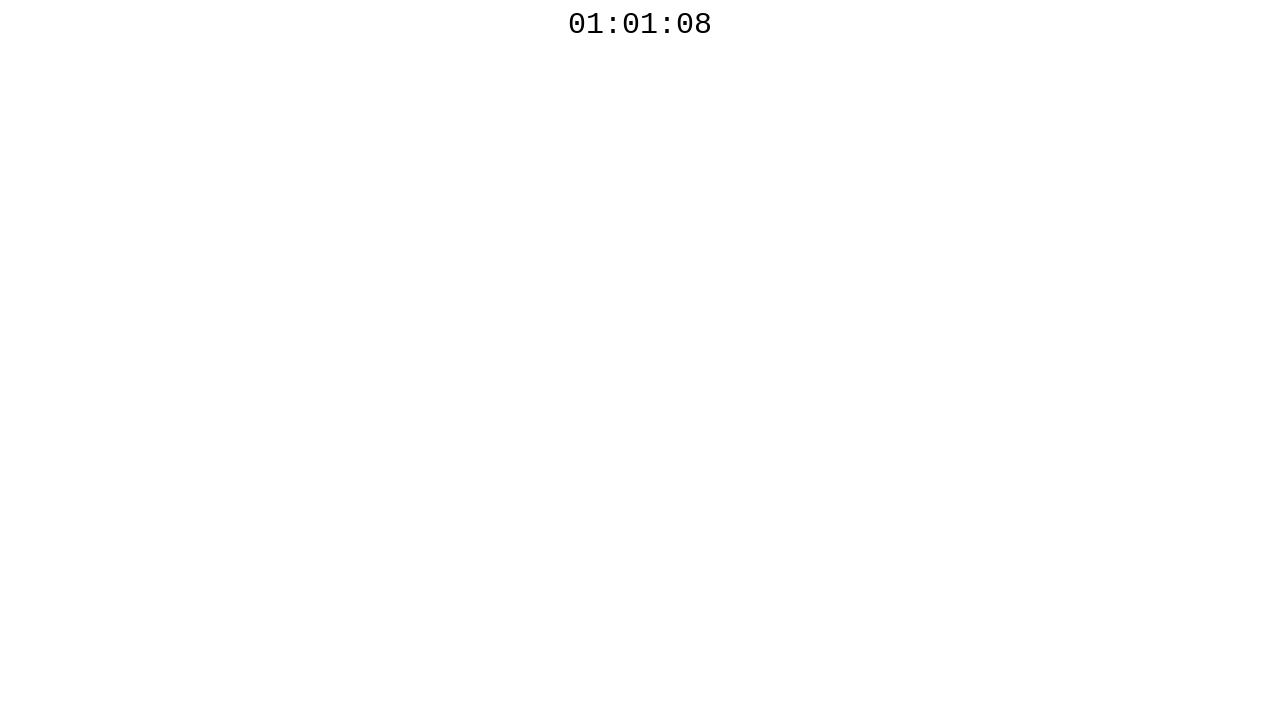

Retrieved countdown timer text: 01:01:08
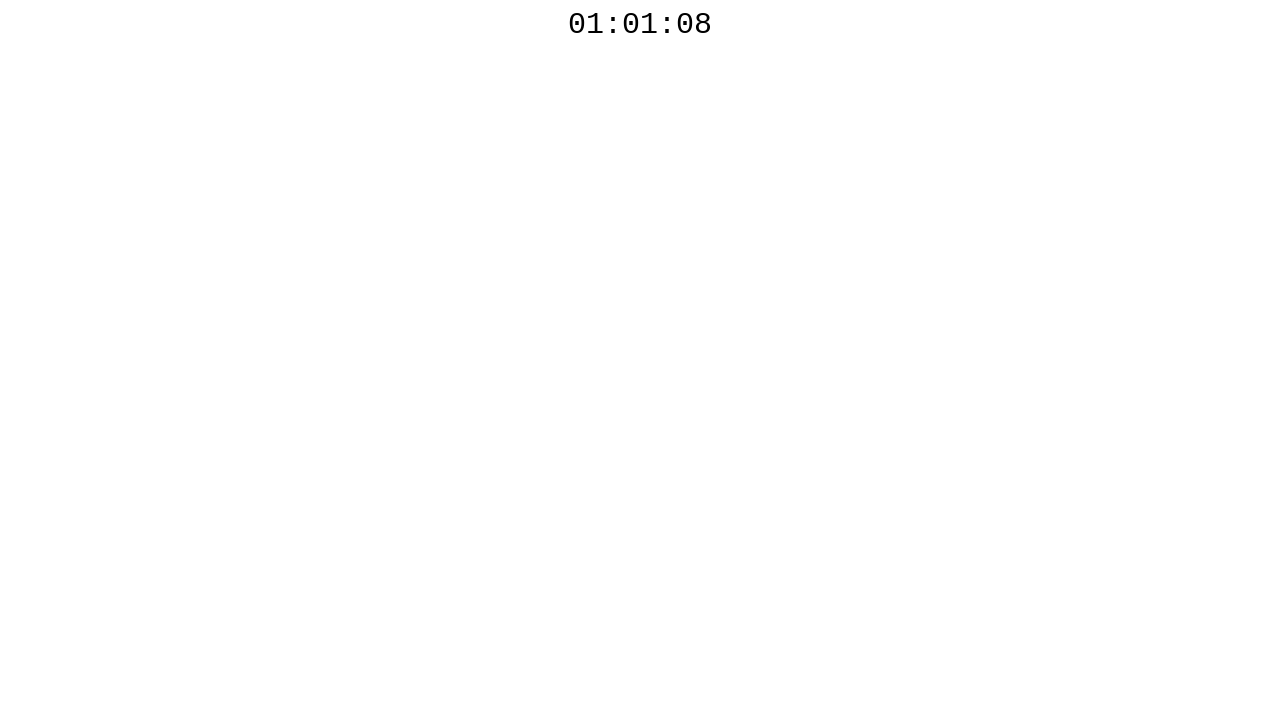

Checked elapsed time: 1461ms
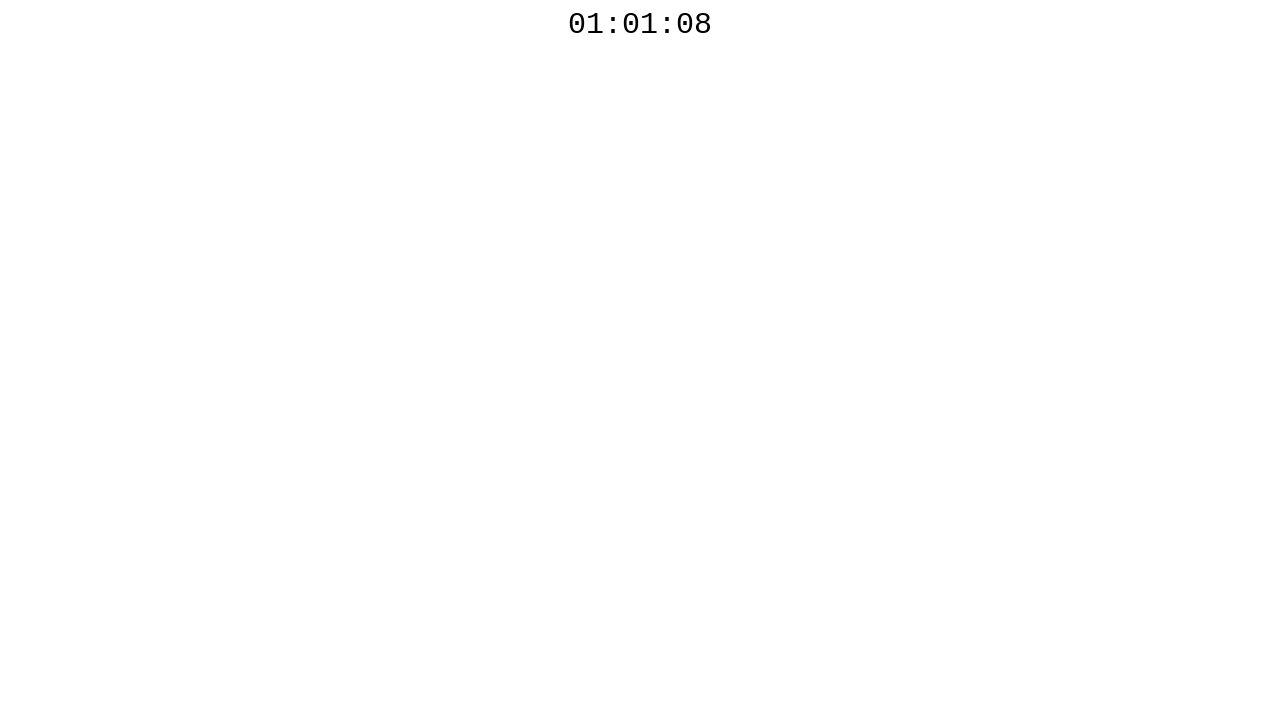

Waited 100ms before next countdown check
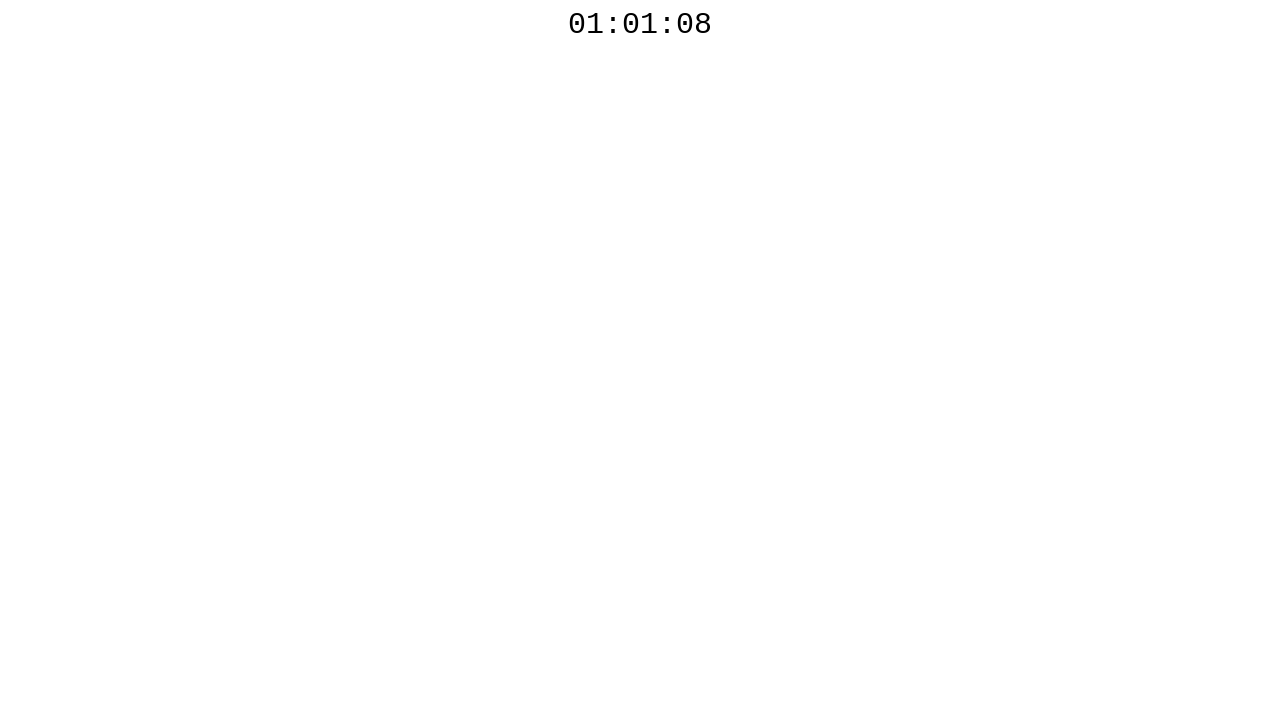

Retrieved countdown timer text: 01:01:07
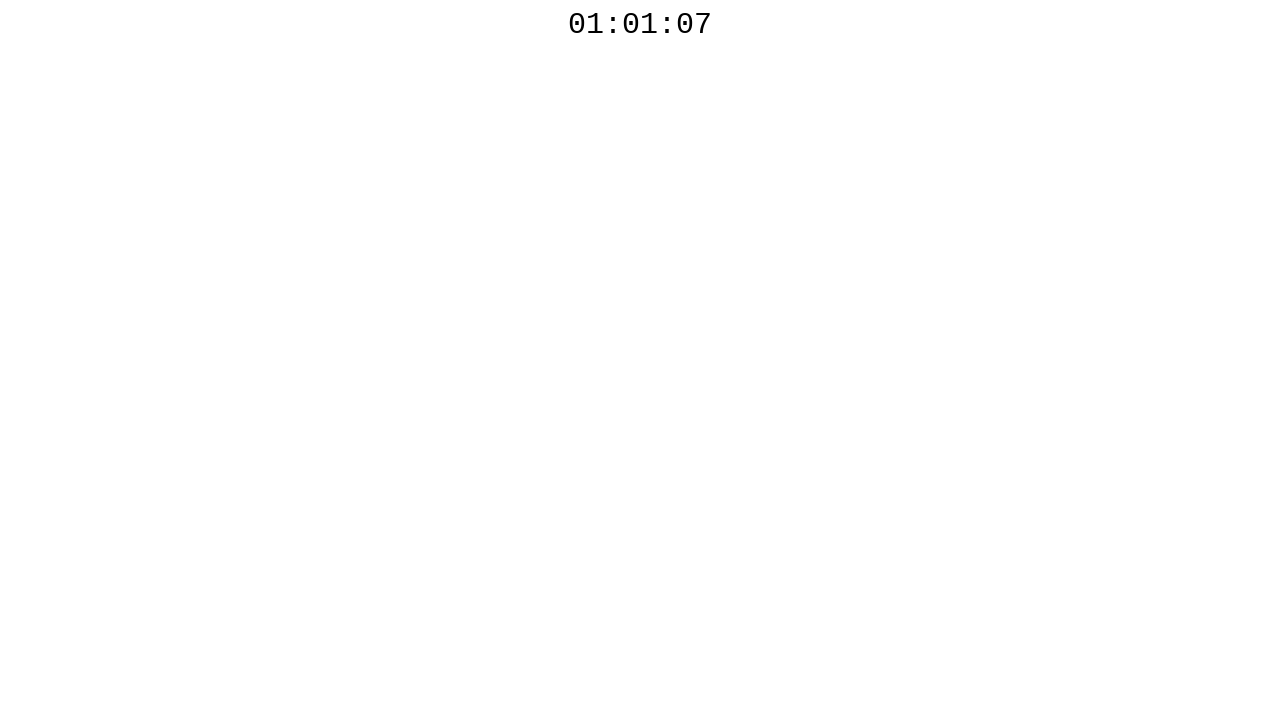

Checked elapsed time: 1871ms
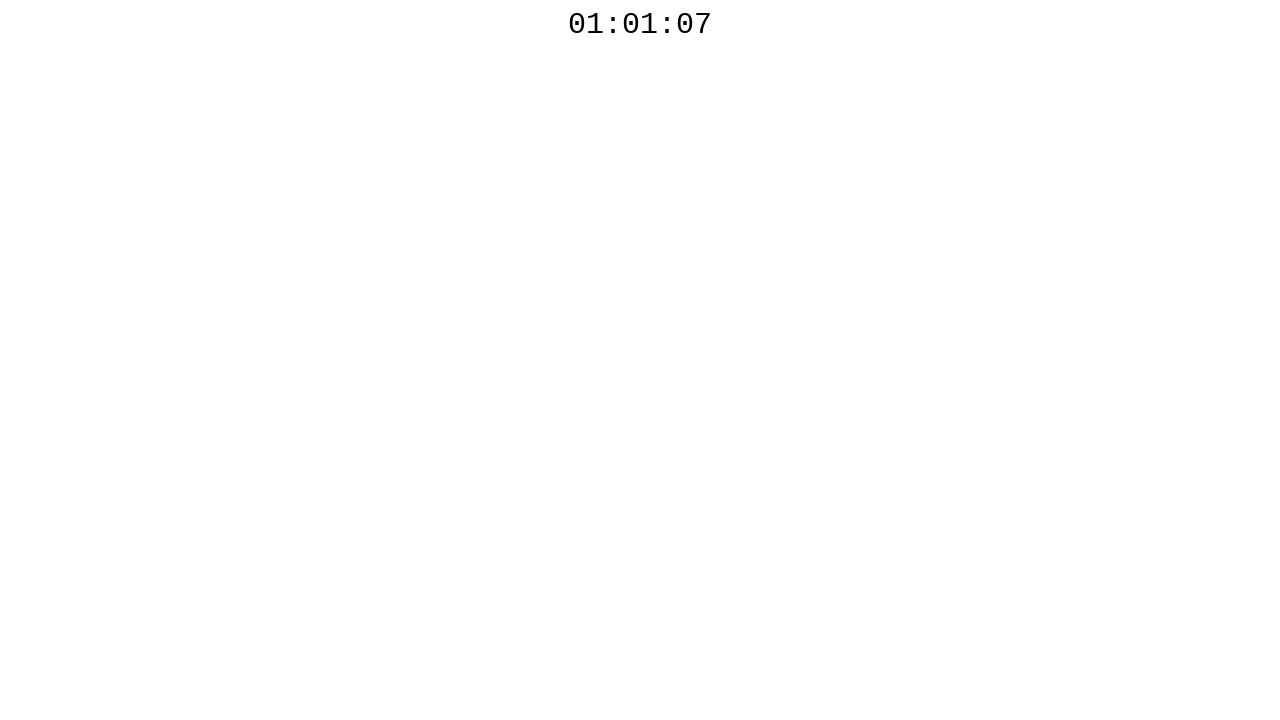

Waited 100ms before next countdown check
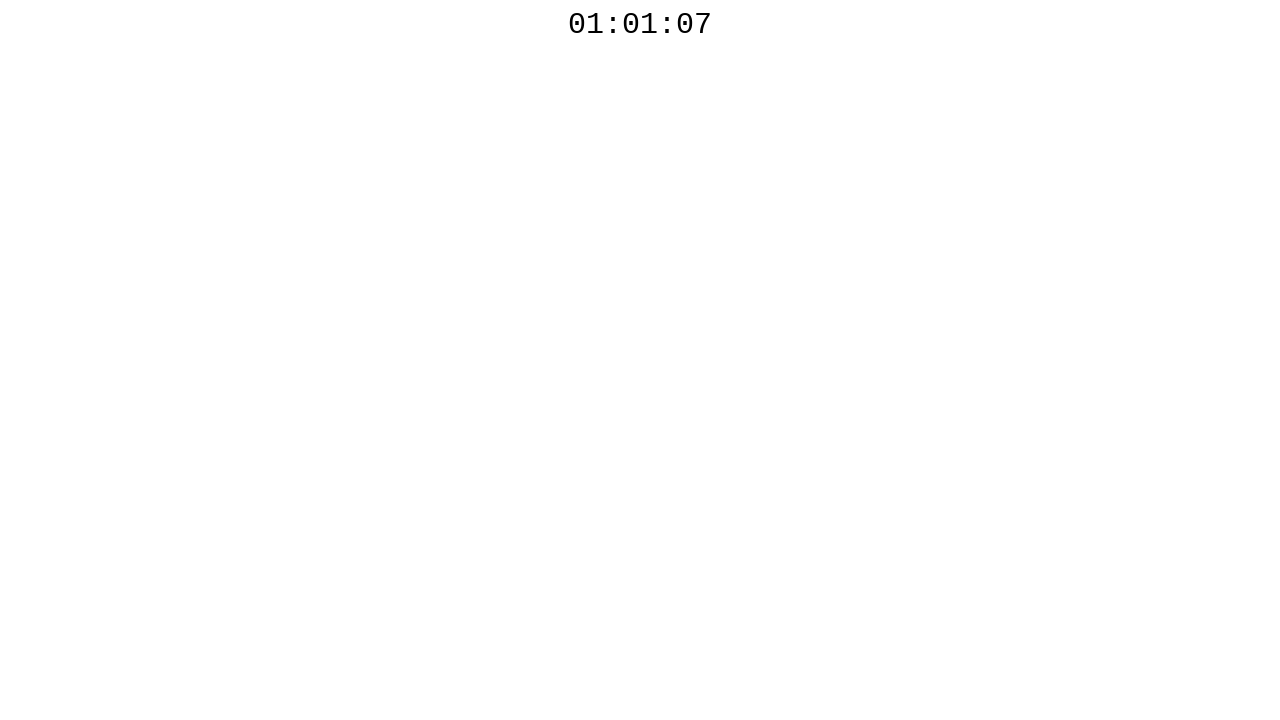

Retrieved countdown timer text: 01:01:07
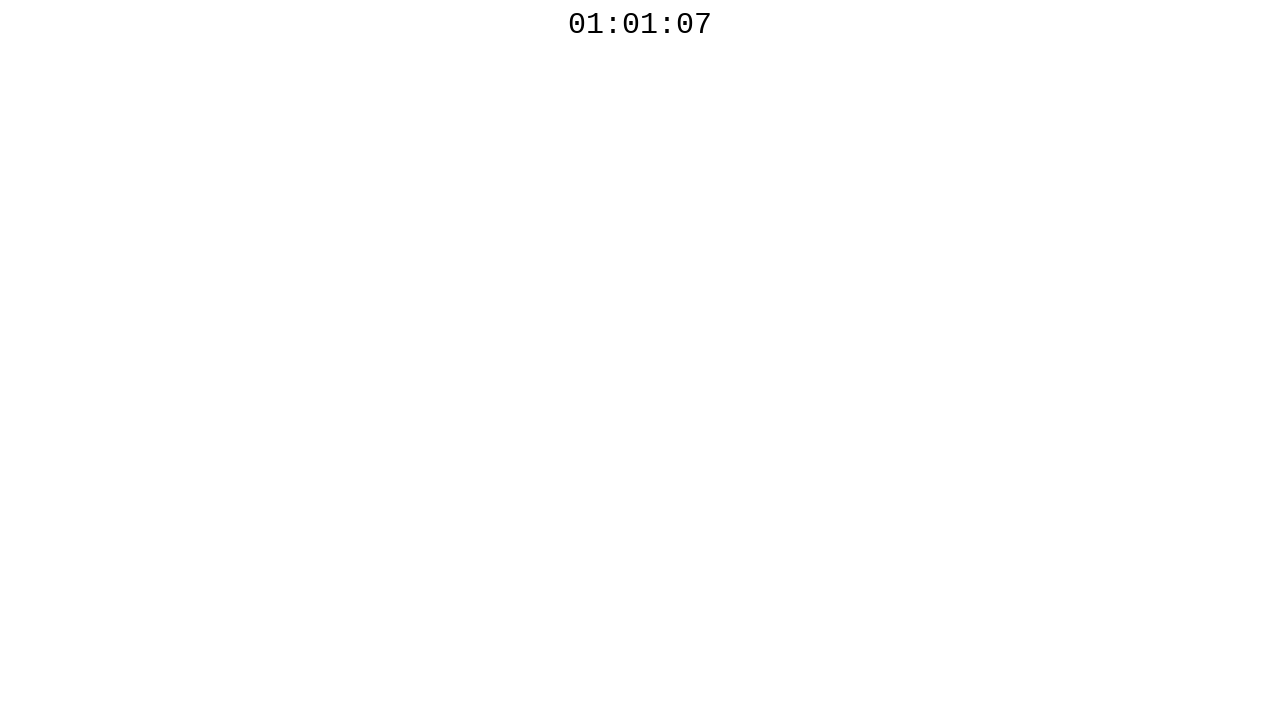

Checked elapsed time: 2281ms
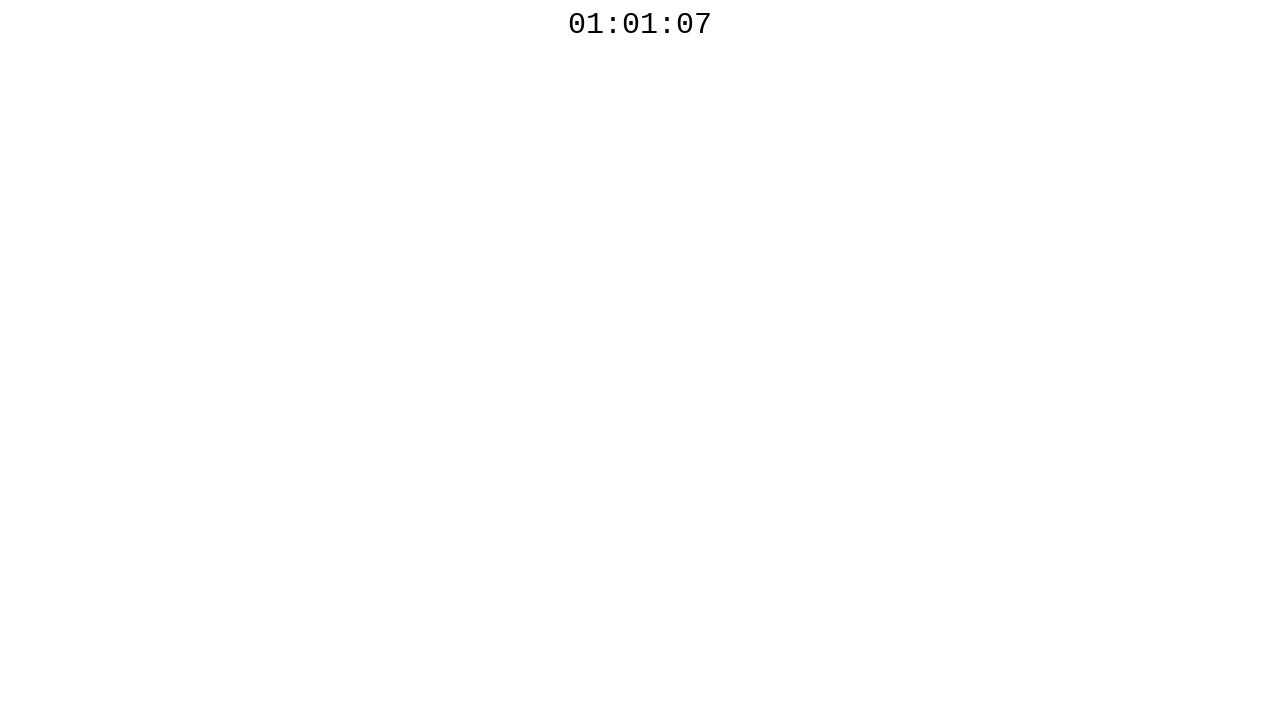

Waited 100ms before next countdown check
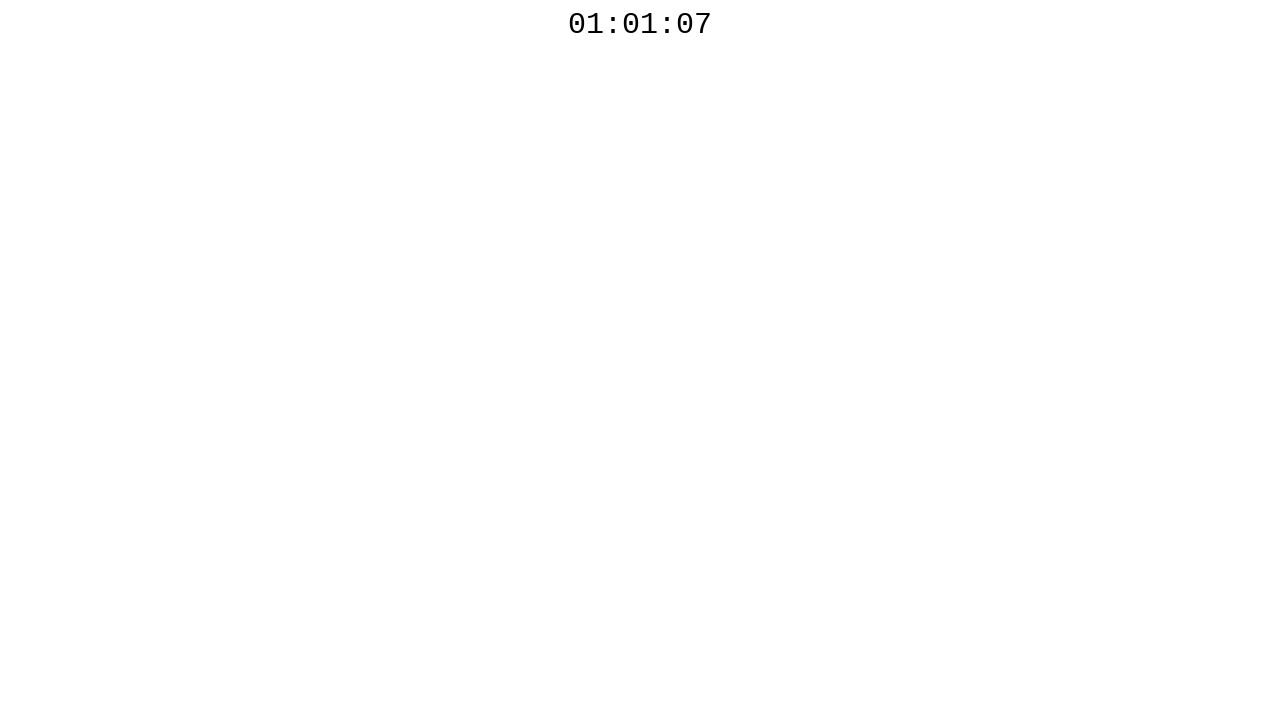

Retrieved countdown timer text: 01:01:07
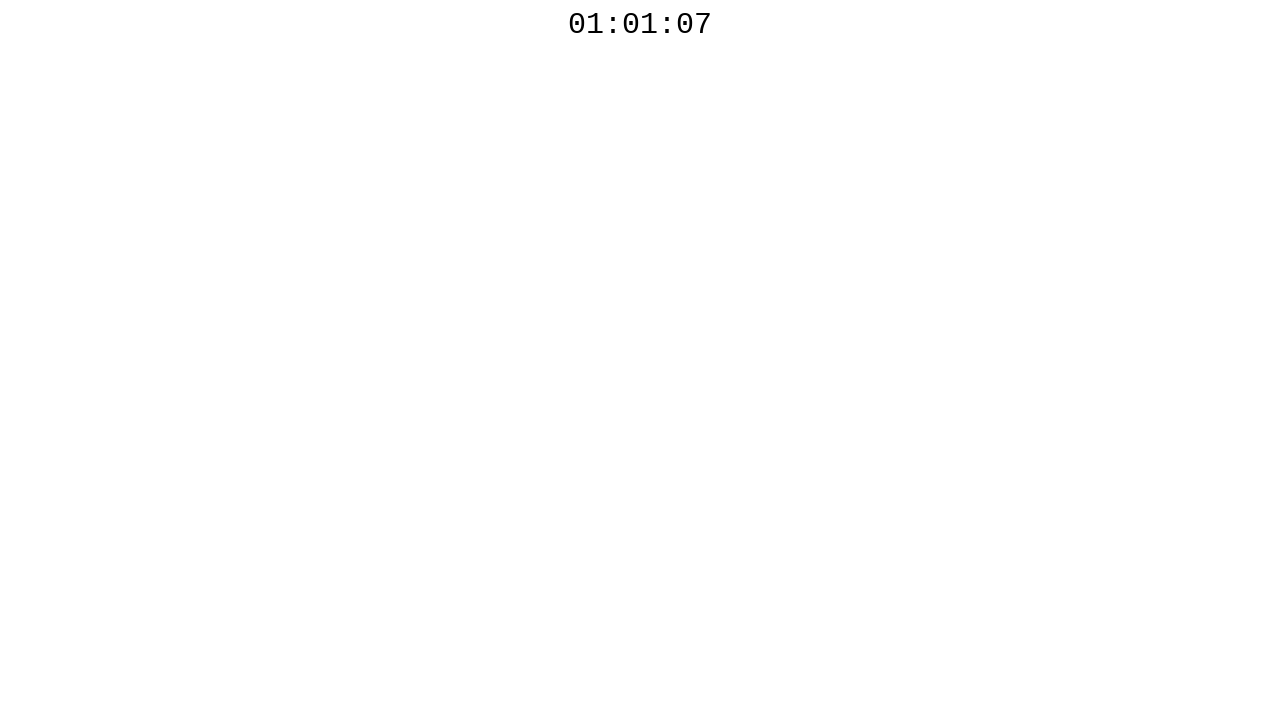

Checked elapsed time: 2689ms
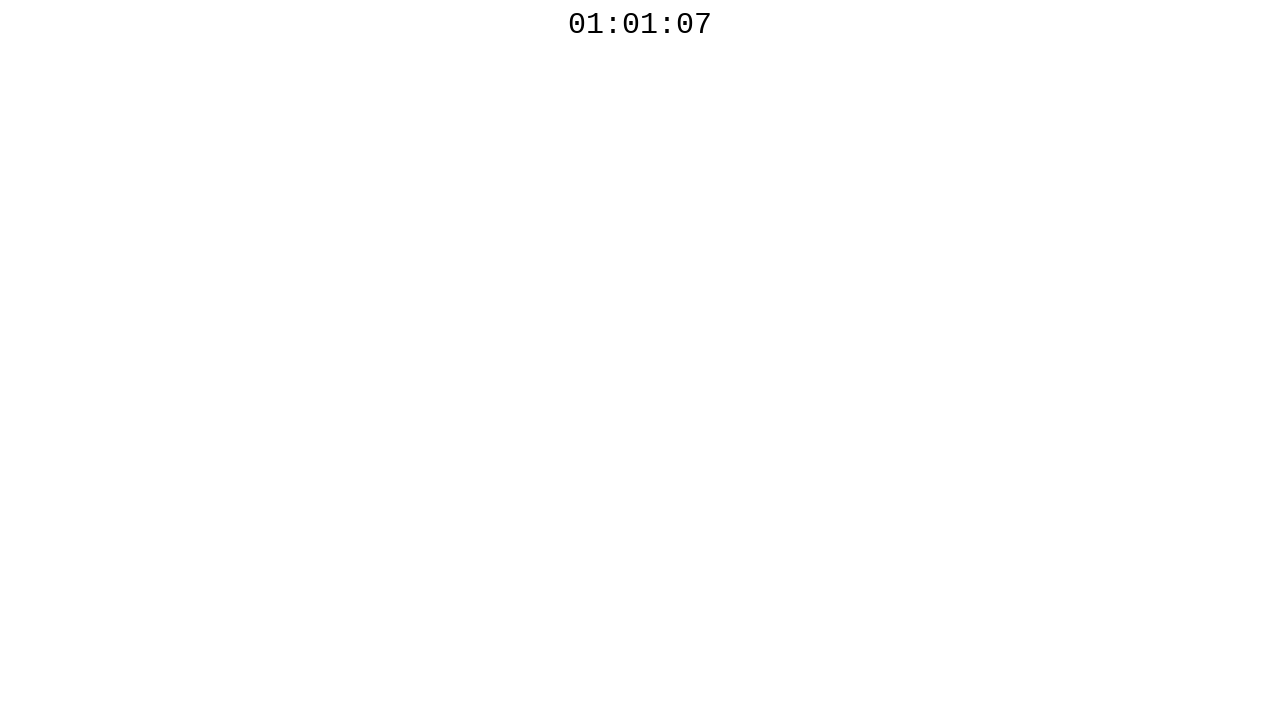

Waited 100ms before next countdown check
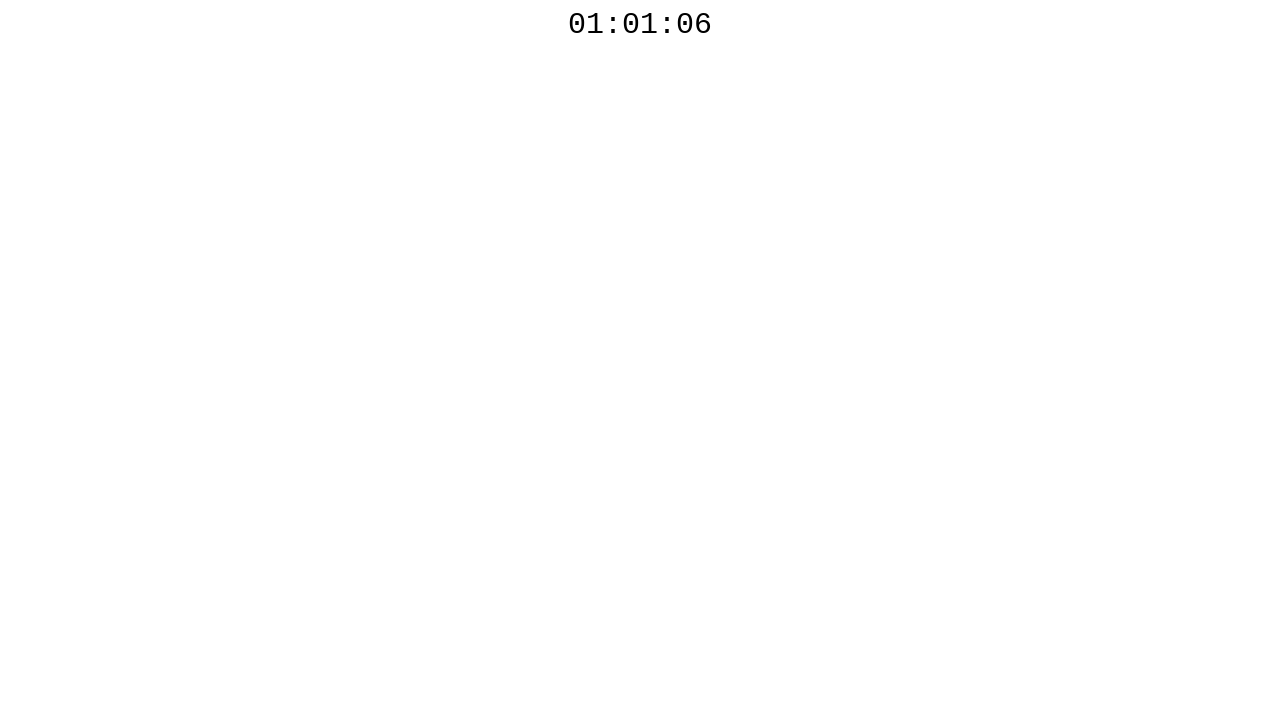

Retrieved countdown timer text: 01:01:06
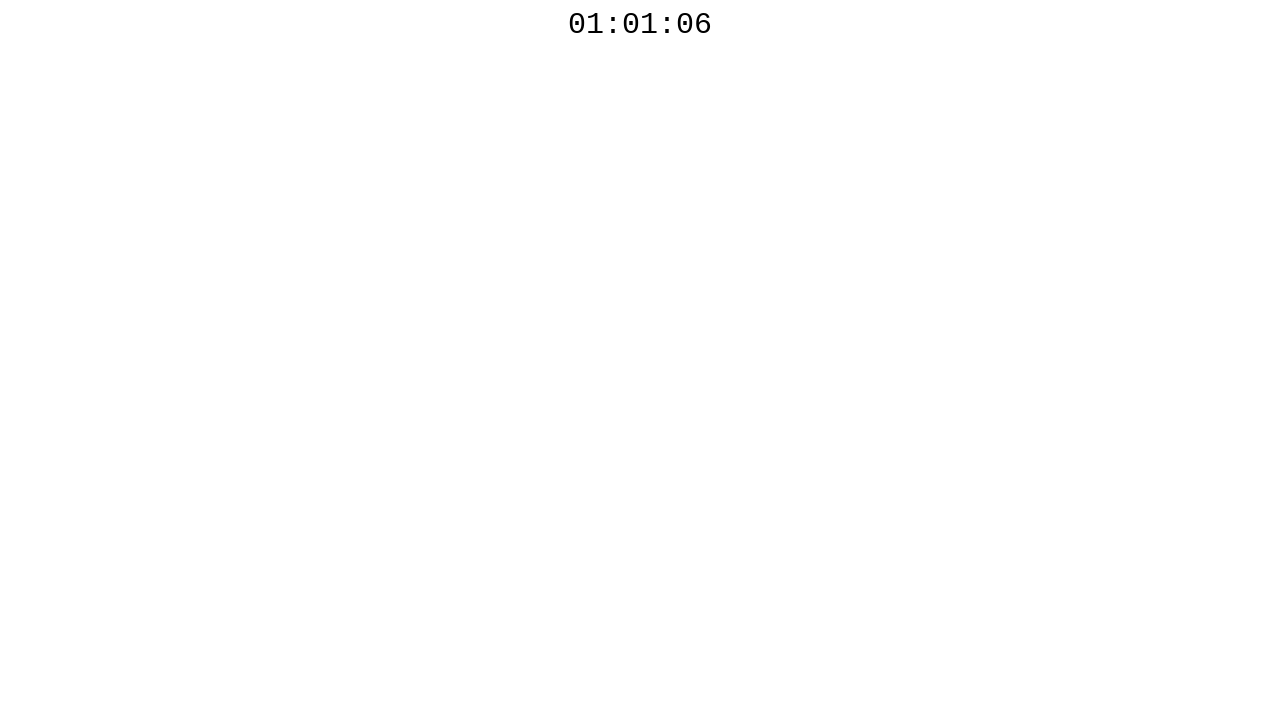

Checked elapsed time: 3102ms
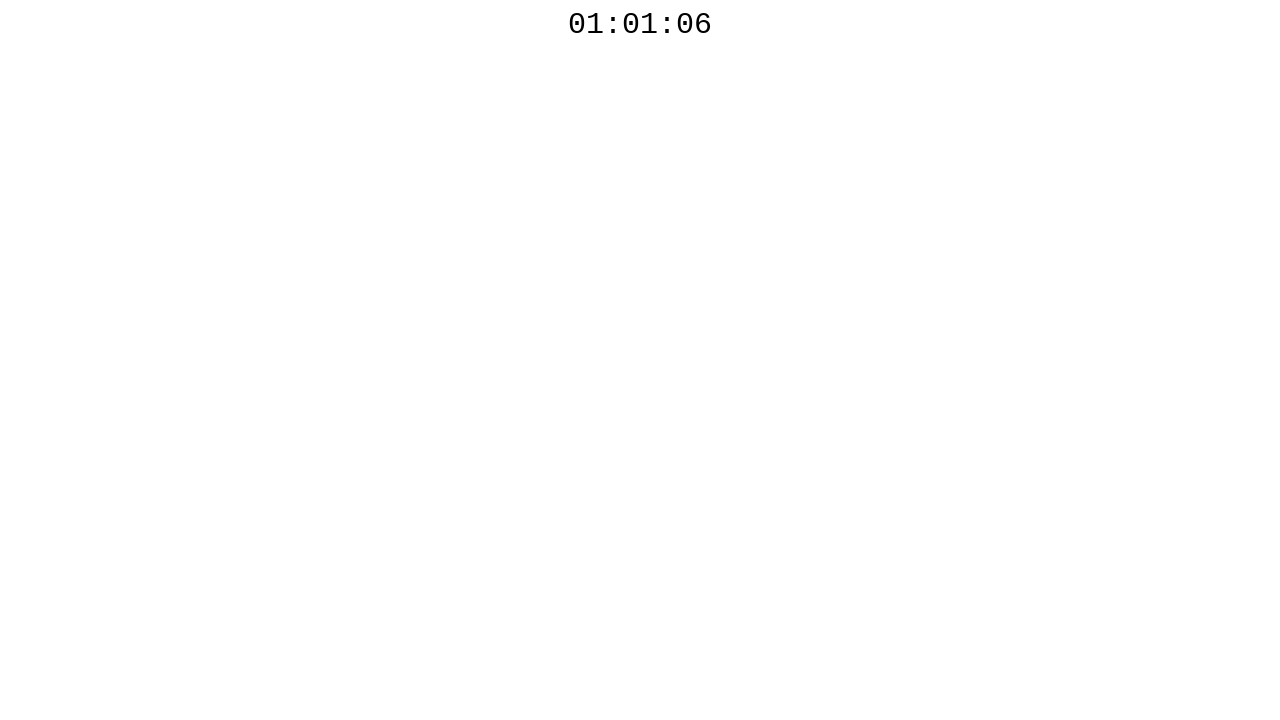

Waited 100ms before next countdown check
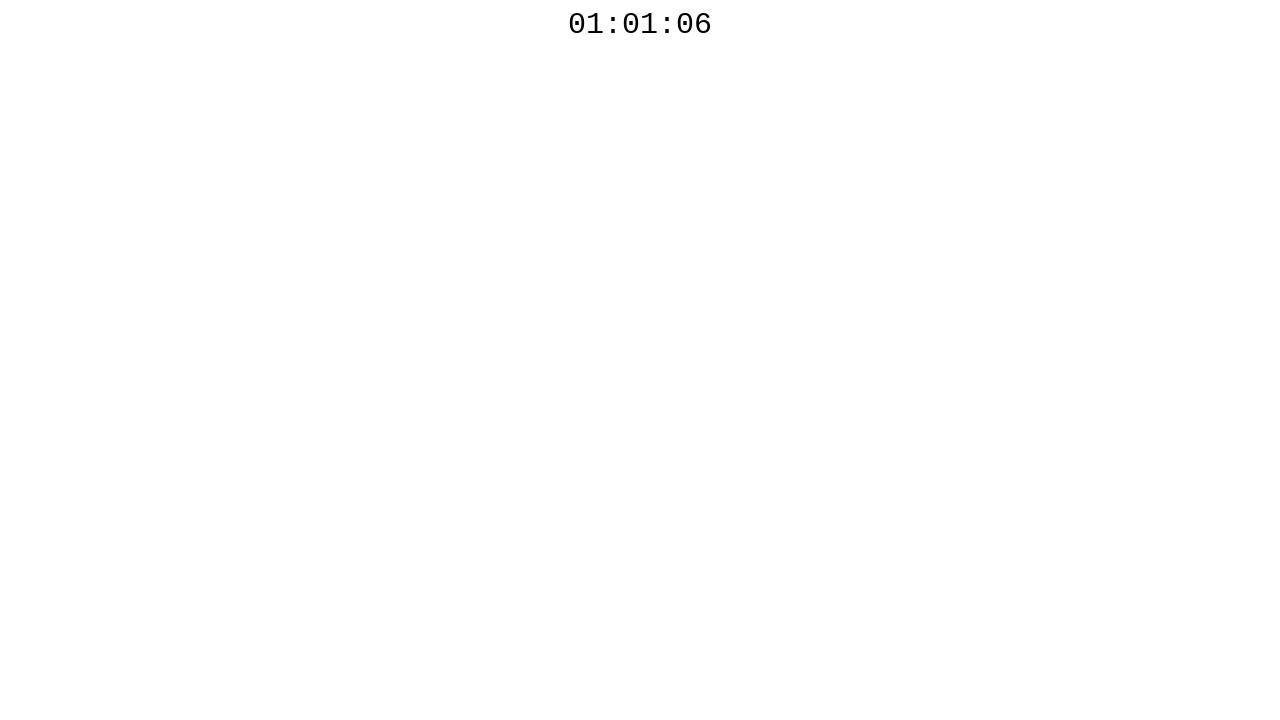

Retrieved countdown timer text: 01:01:06
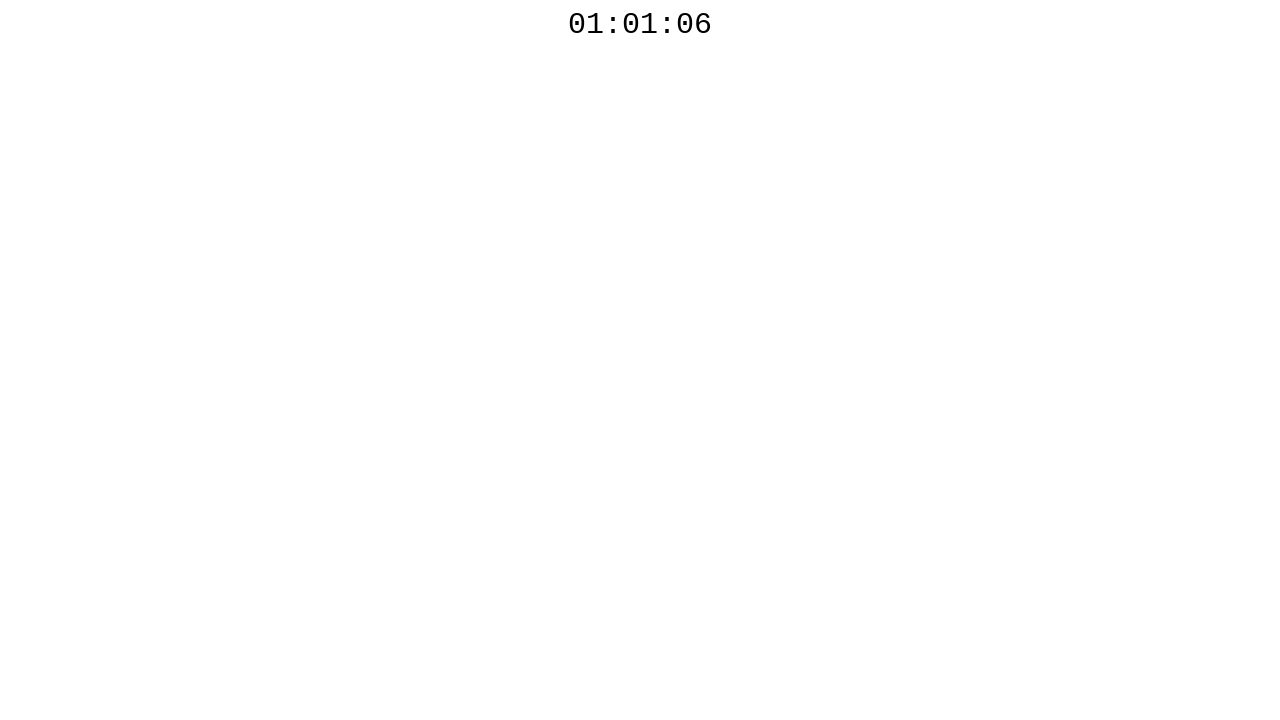

Checked elapsed time: 3516ms
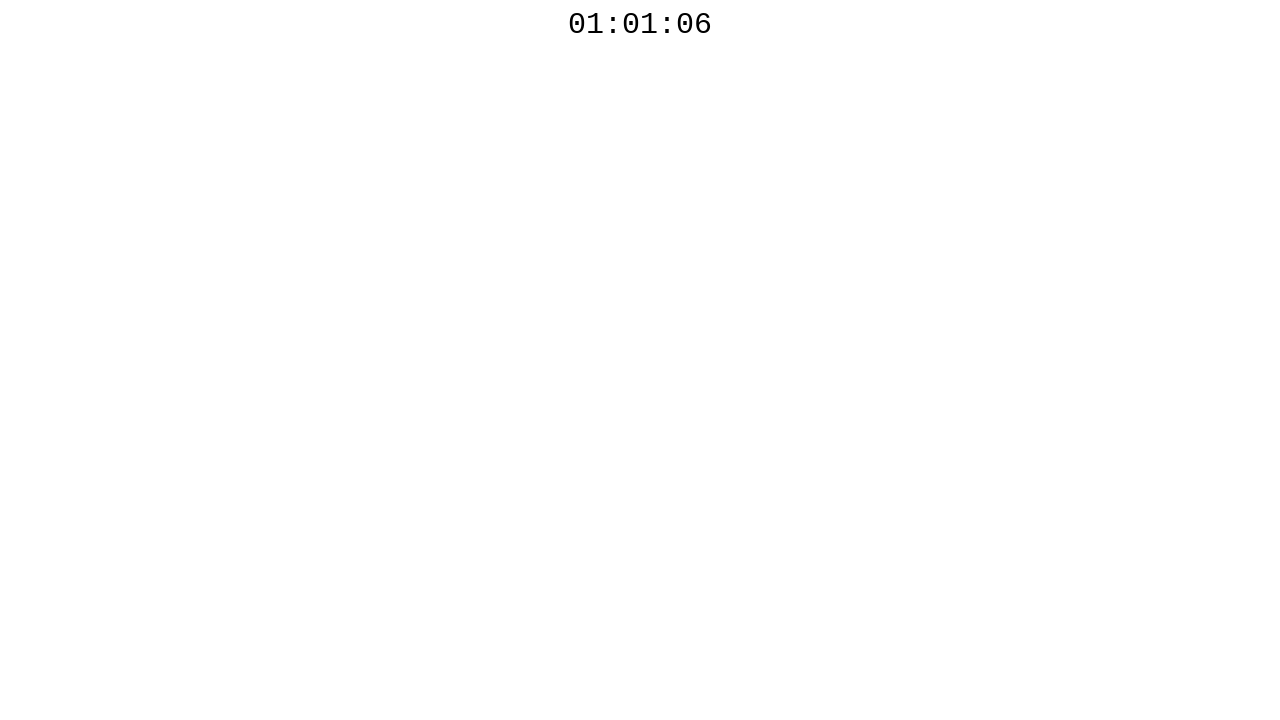

Waited 100ms before next countdown check
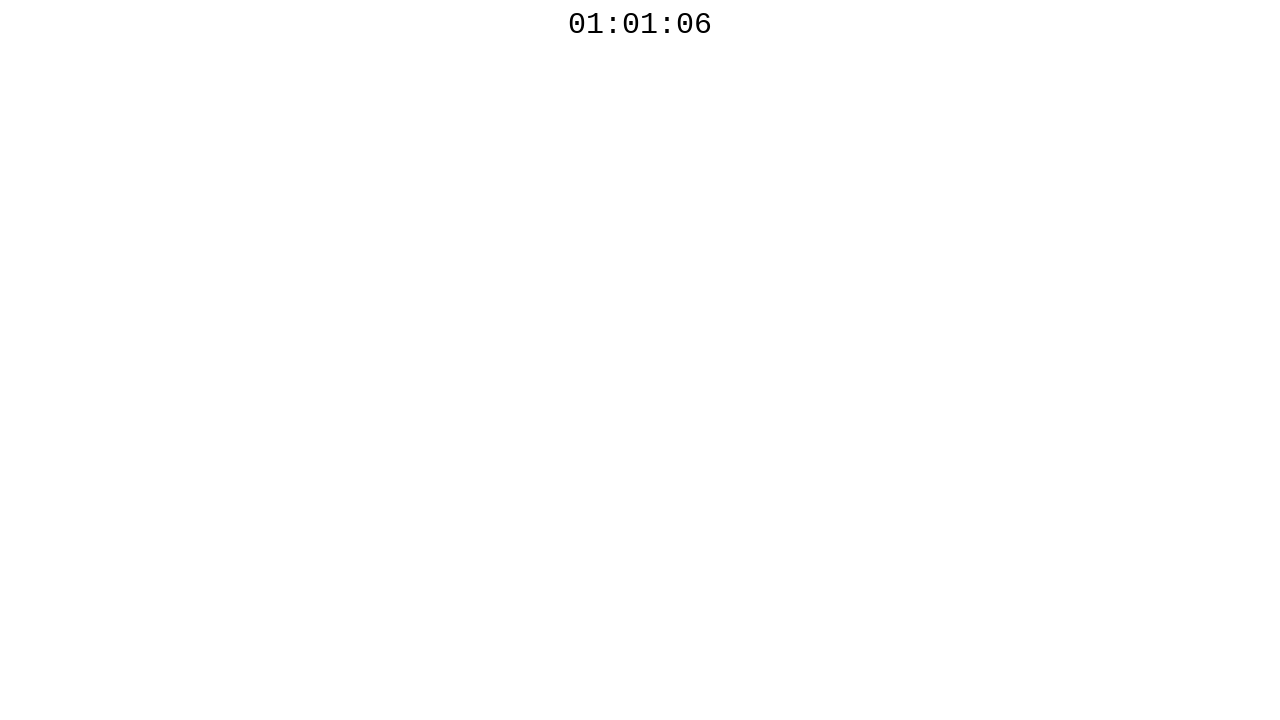

Retrieved countdown timer text: 01:01:05
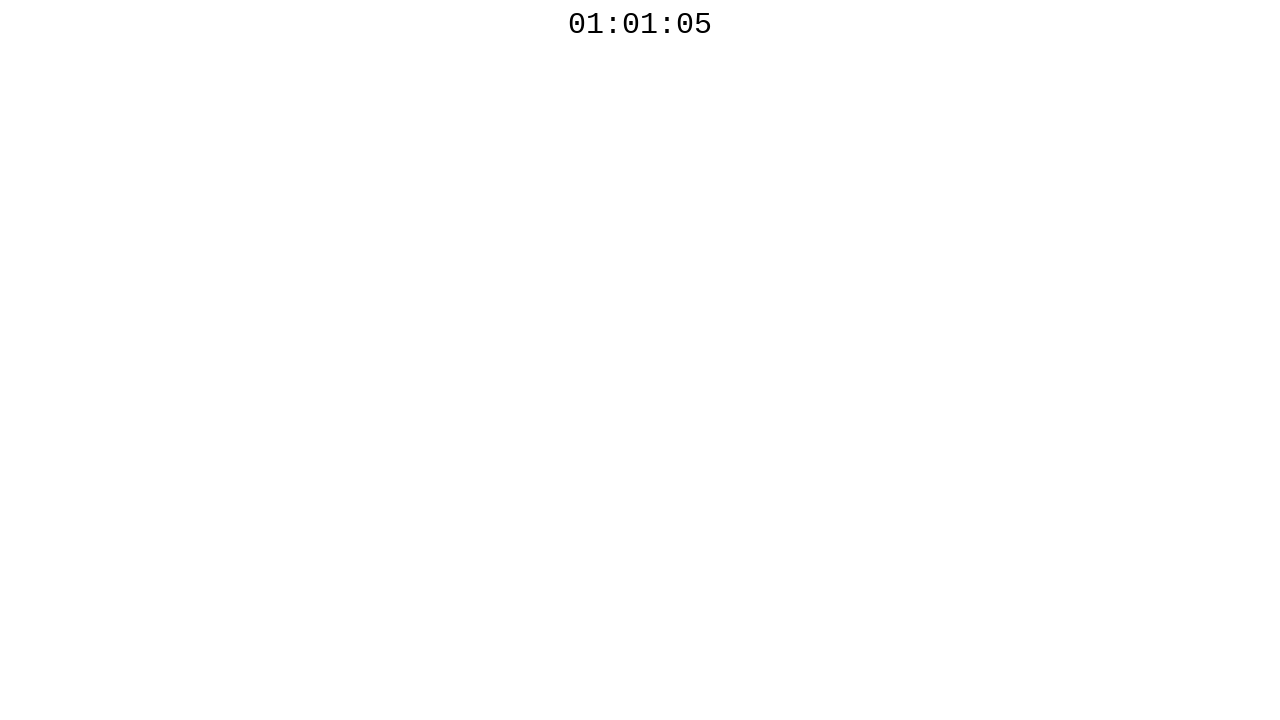

Checked elapsed time: 3933ms
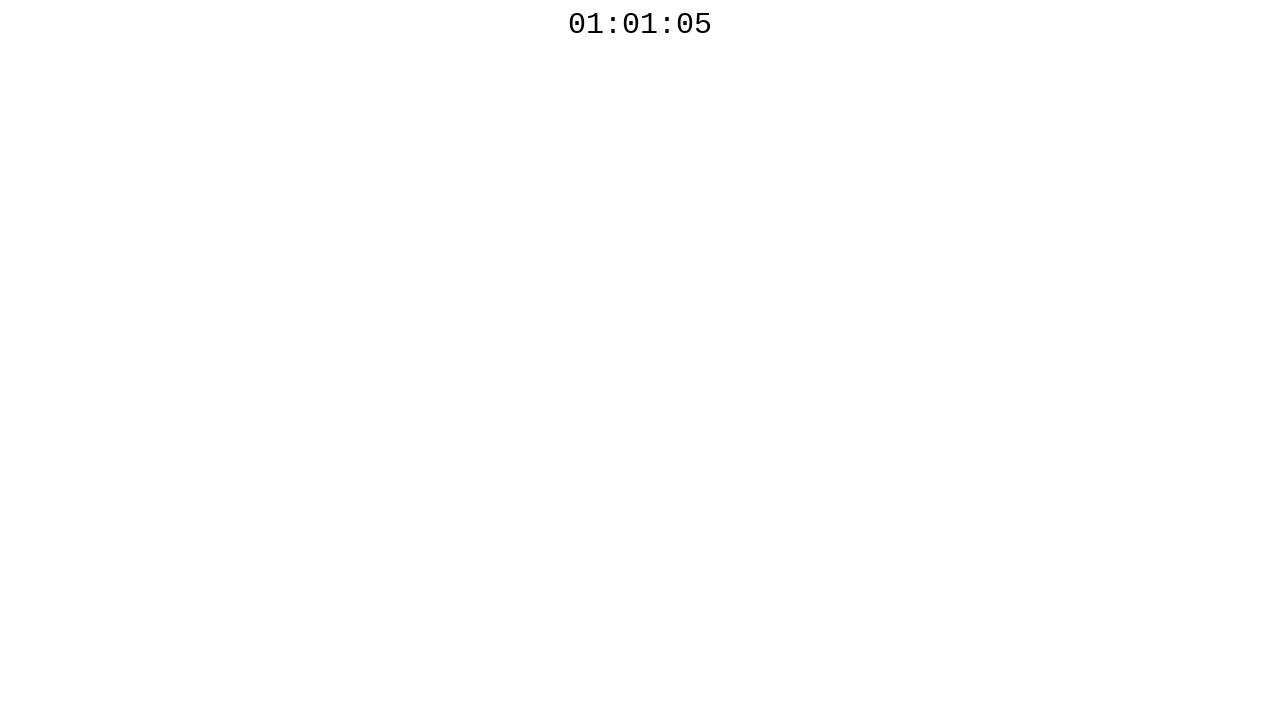

Waited 100ms before next countdown check
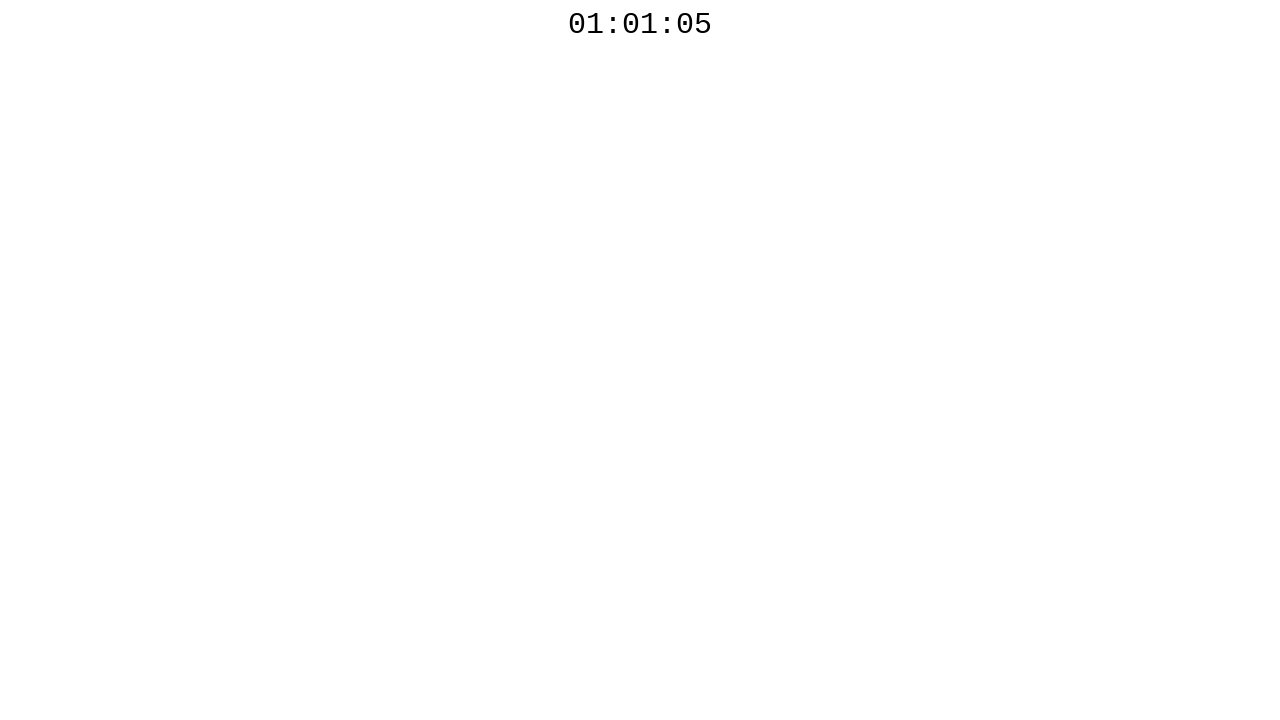

Retrieved countdown timer text: 01:01:05
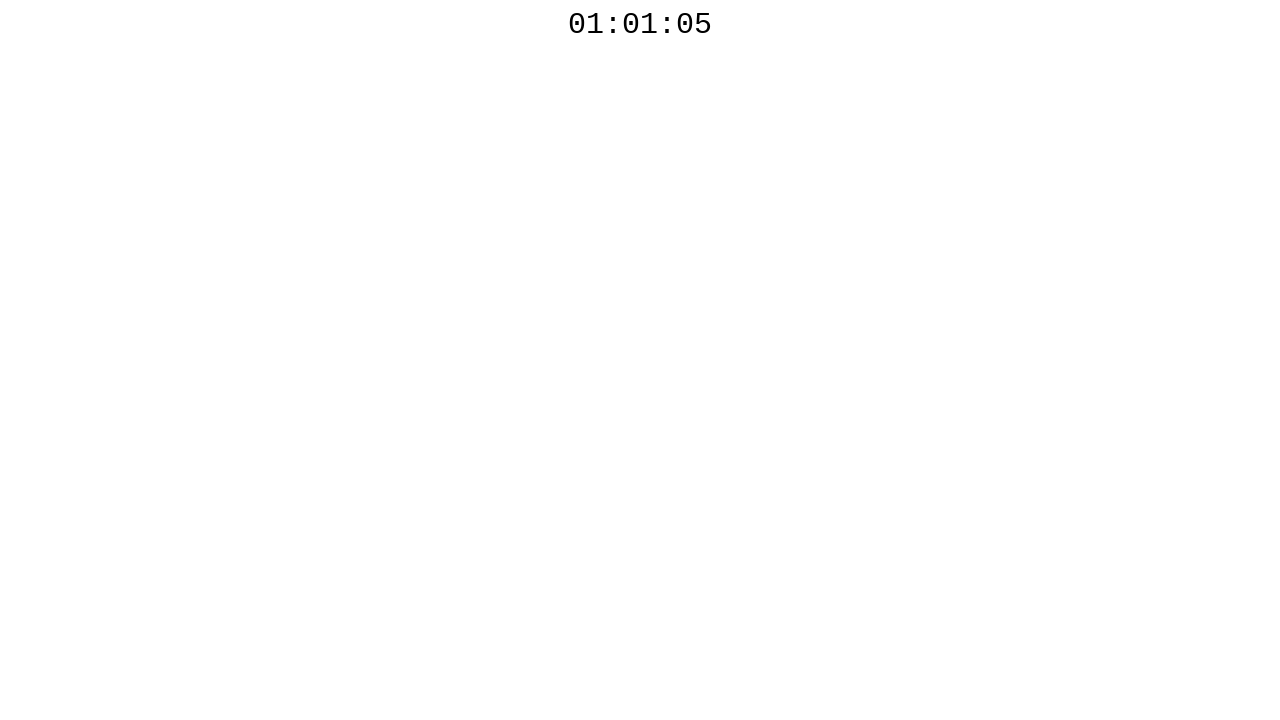

Checked elapsed time: 4346ms
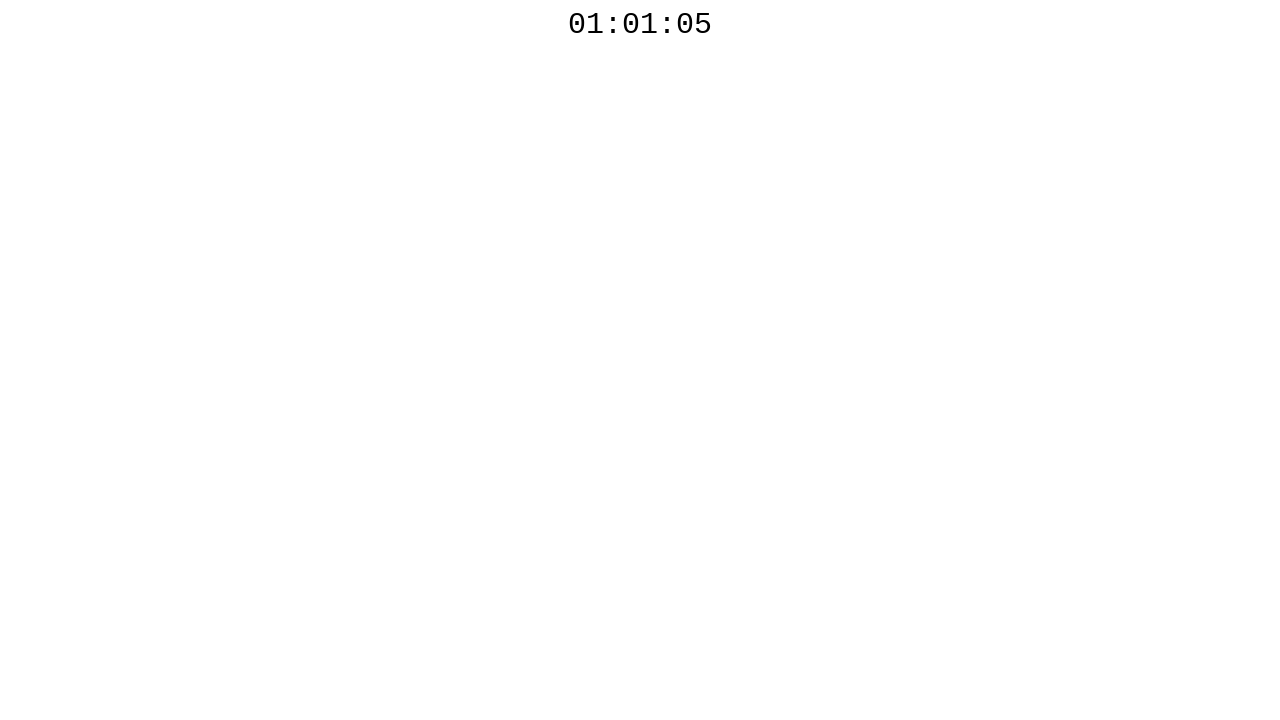

Waited 100ms before next countdown check
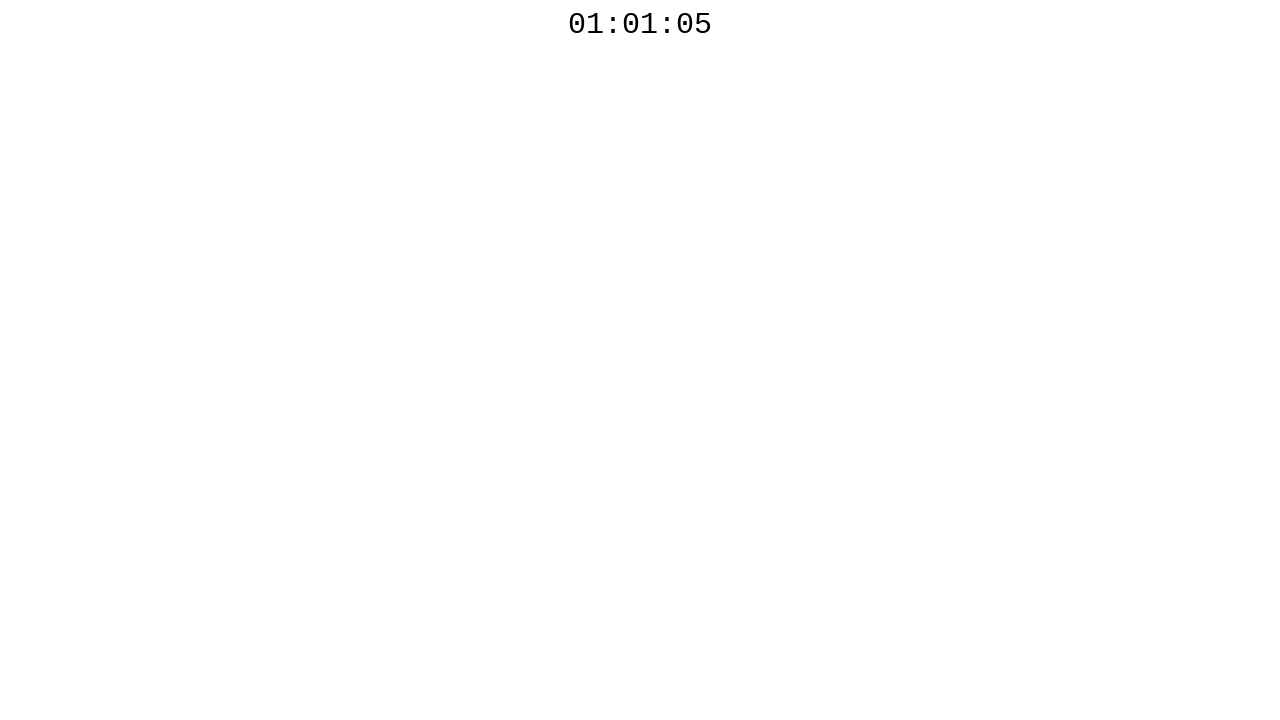

Retrieved countdown timer text: 01:01:05
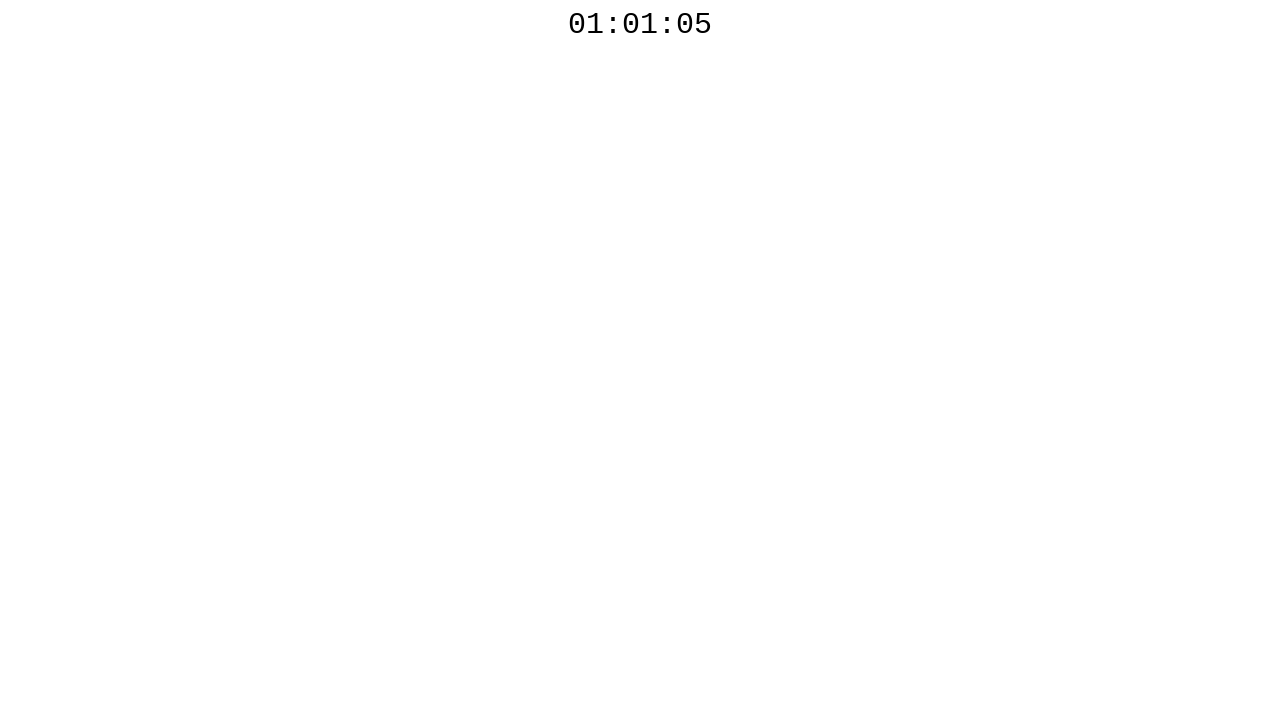

Checked elapsed time: 4764ms
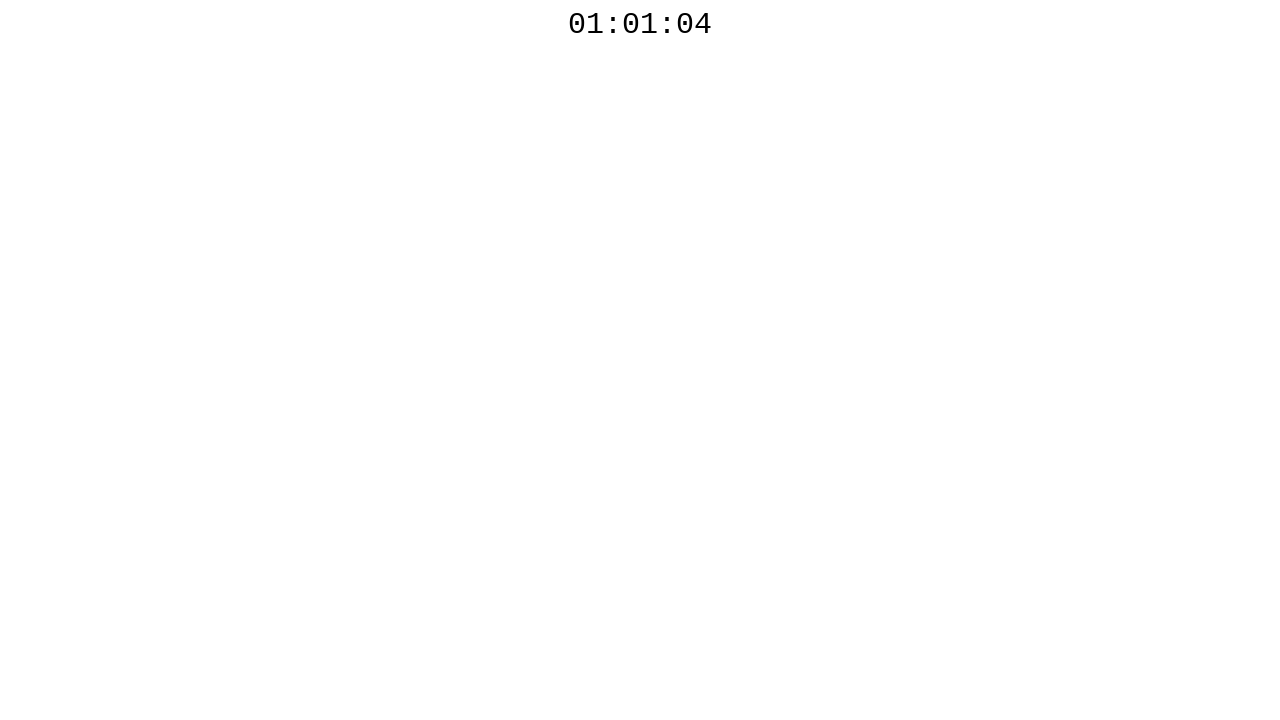

Waited 100ms before next countdown check
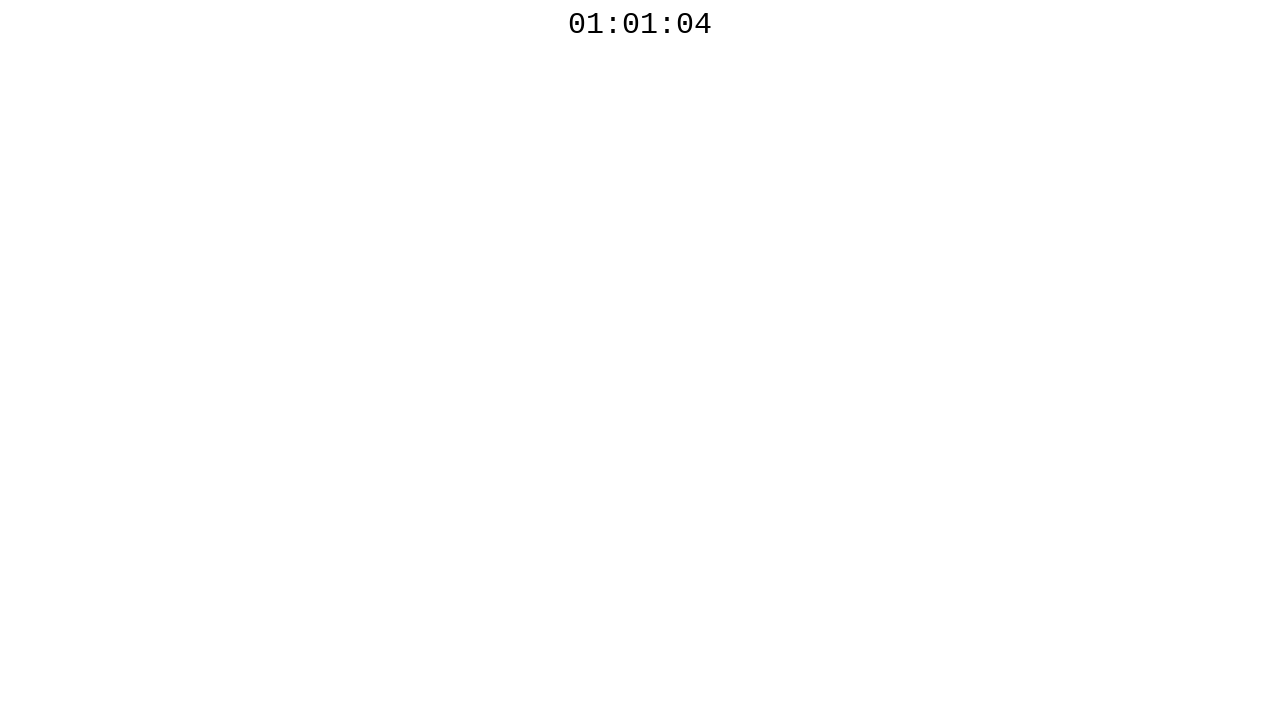

Retrieved countdown timer text: 01:01:04
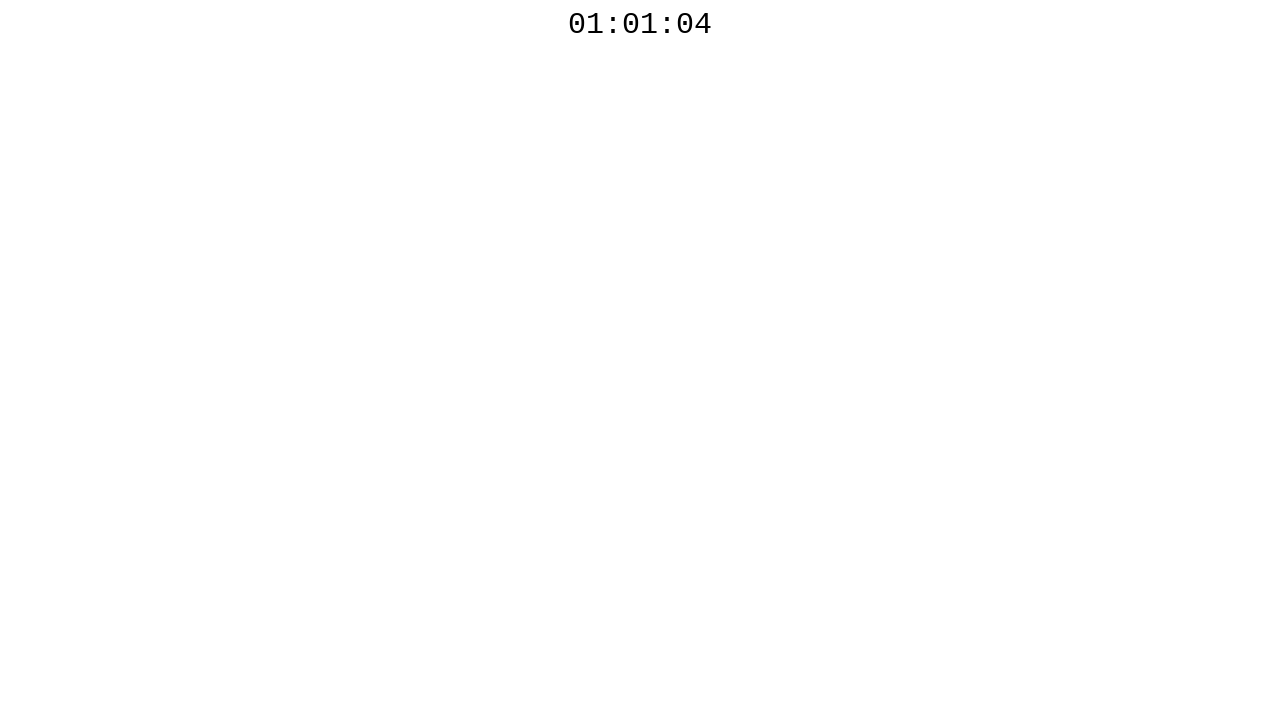

Checked elapsed time: 5192ms
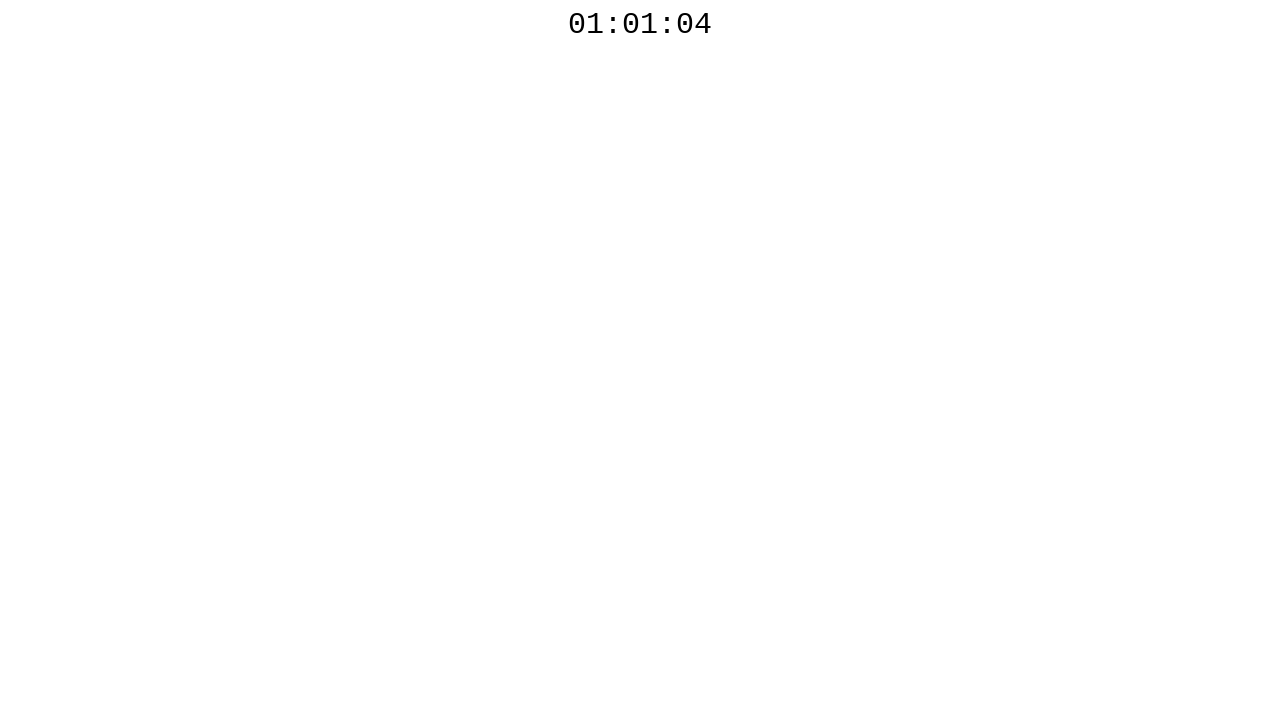

Waited 100ms before next countdown check
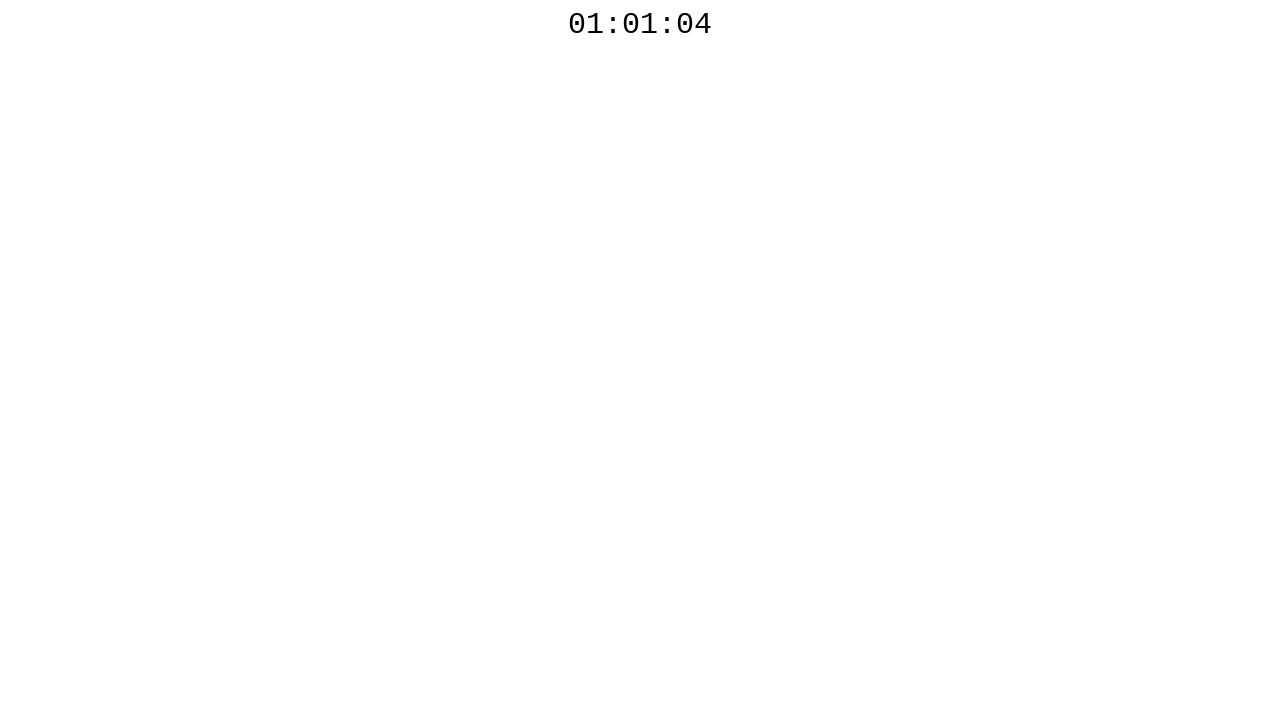

Retrieved countdown timer text: 01:01:04
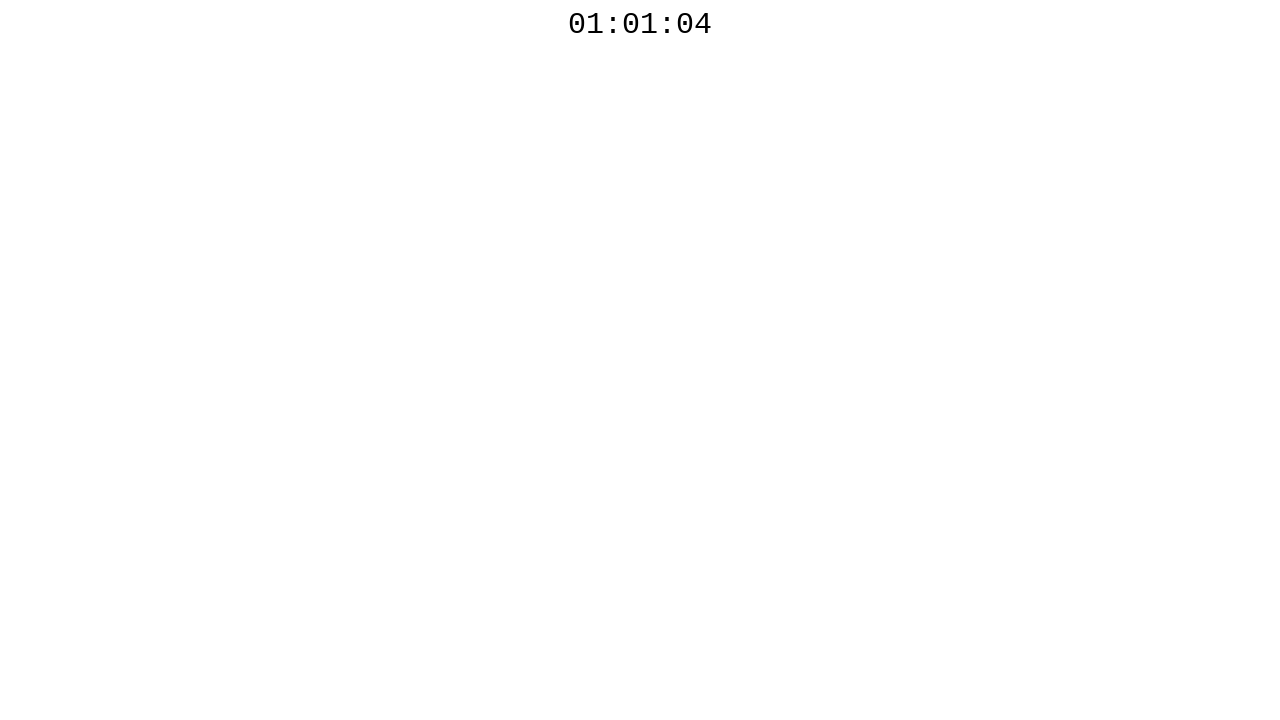

Checked elapsed time: 5605ms
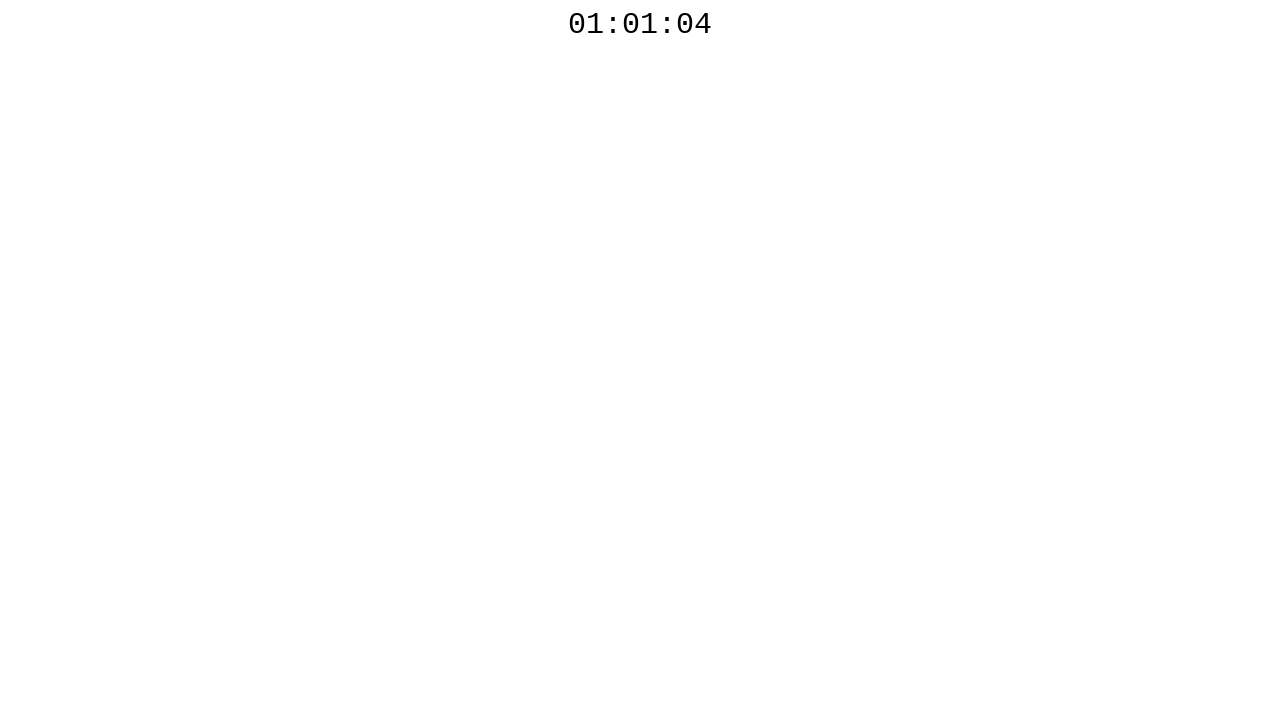

Waited 100ms before next countdown check
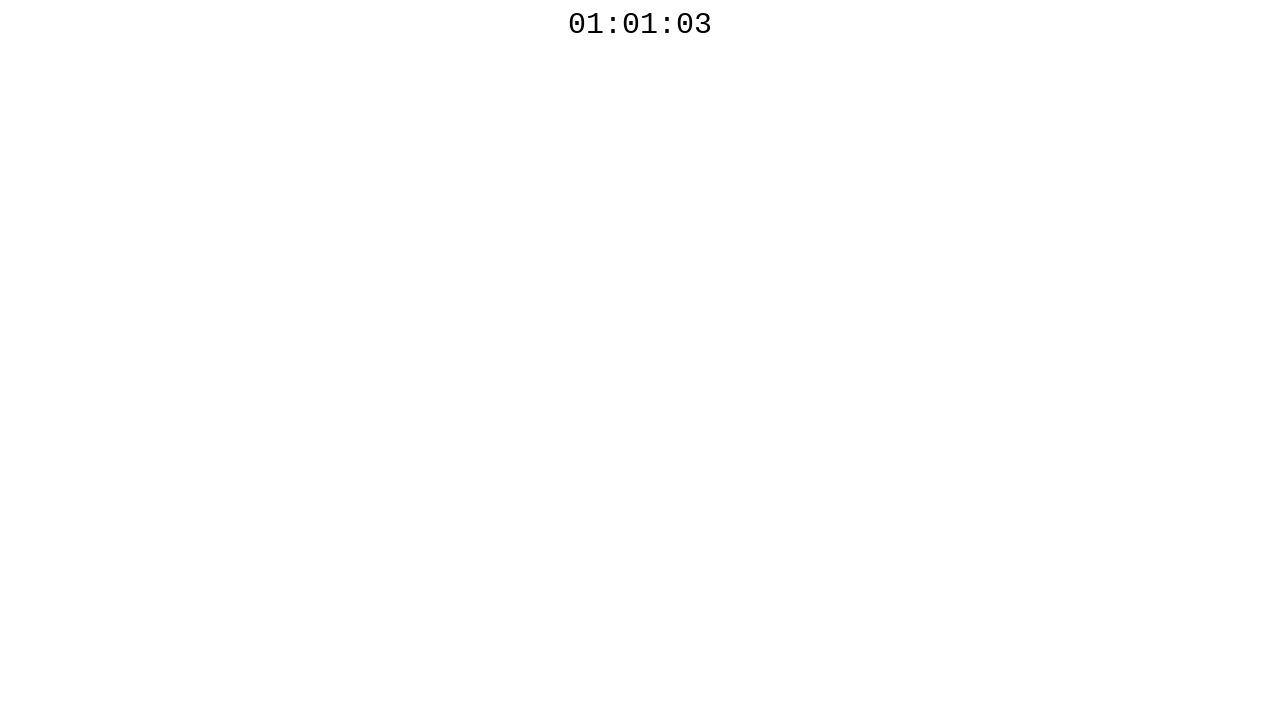

Retrieved countdown timer text: 01:01:03
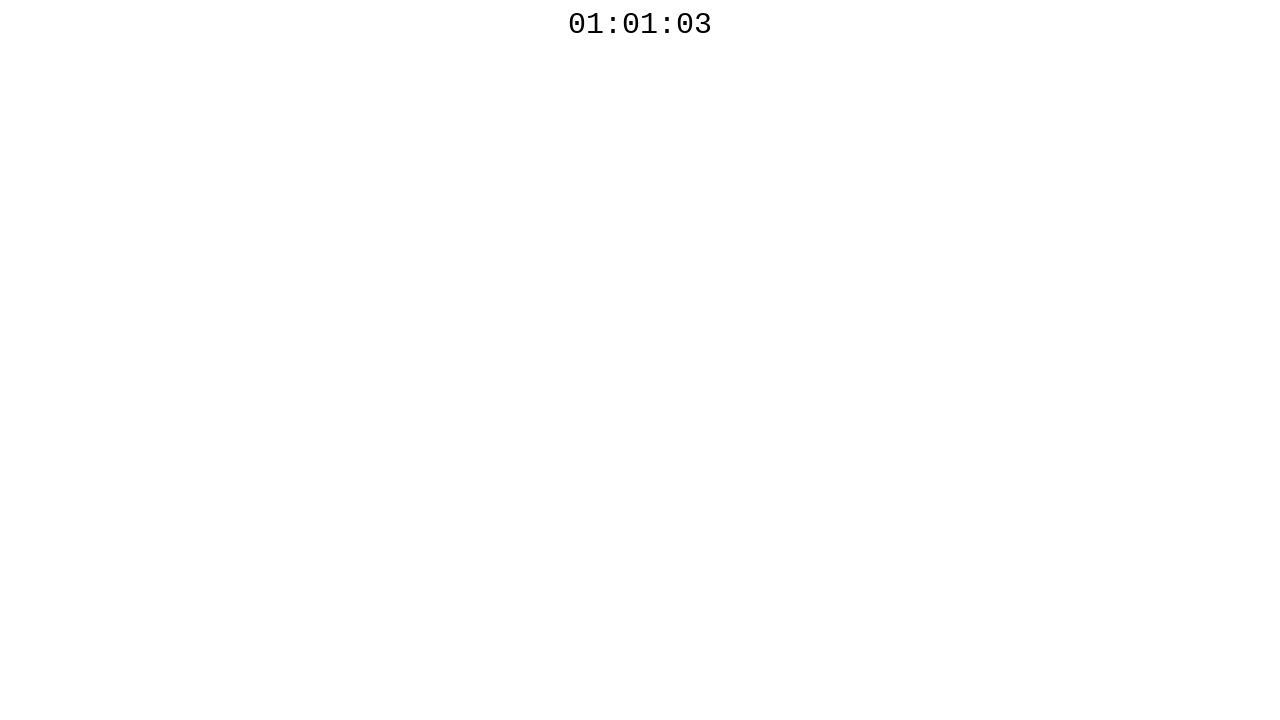

Checked elapsed time: 6028ms
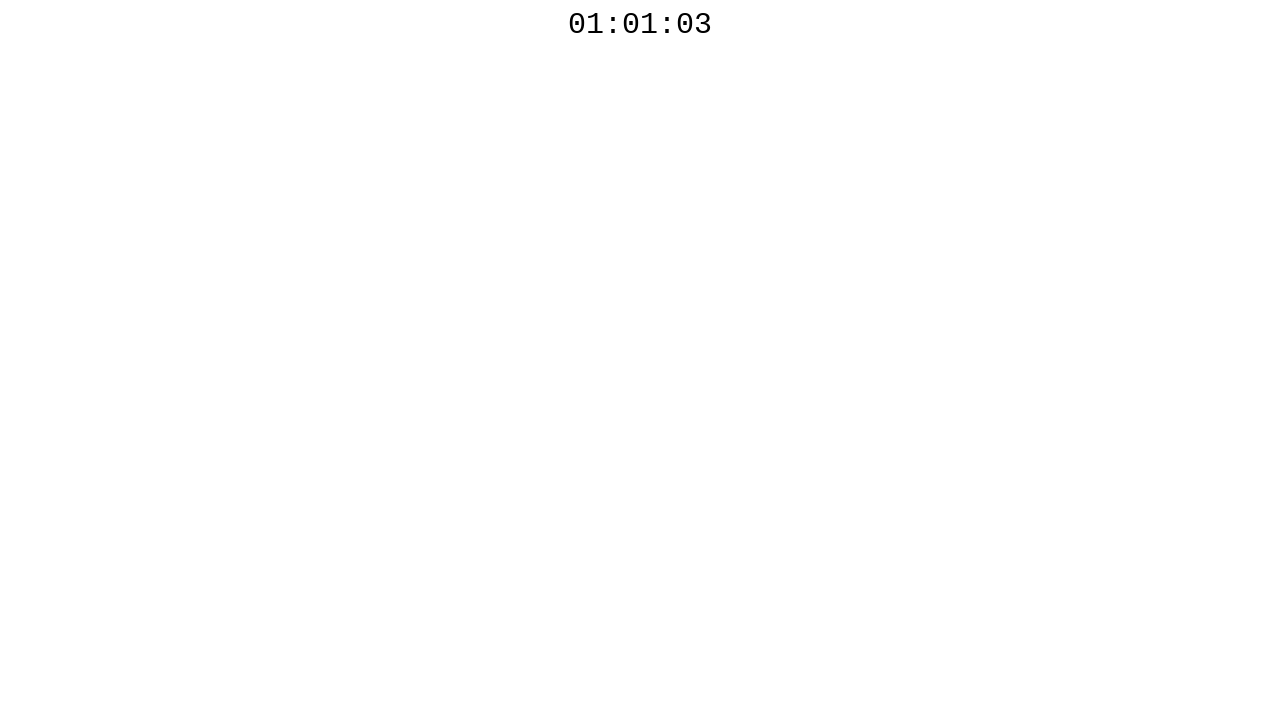

Waited 100ms before next countdown check
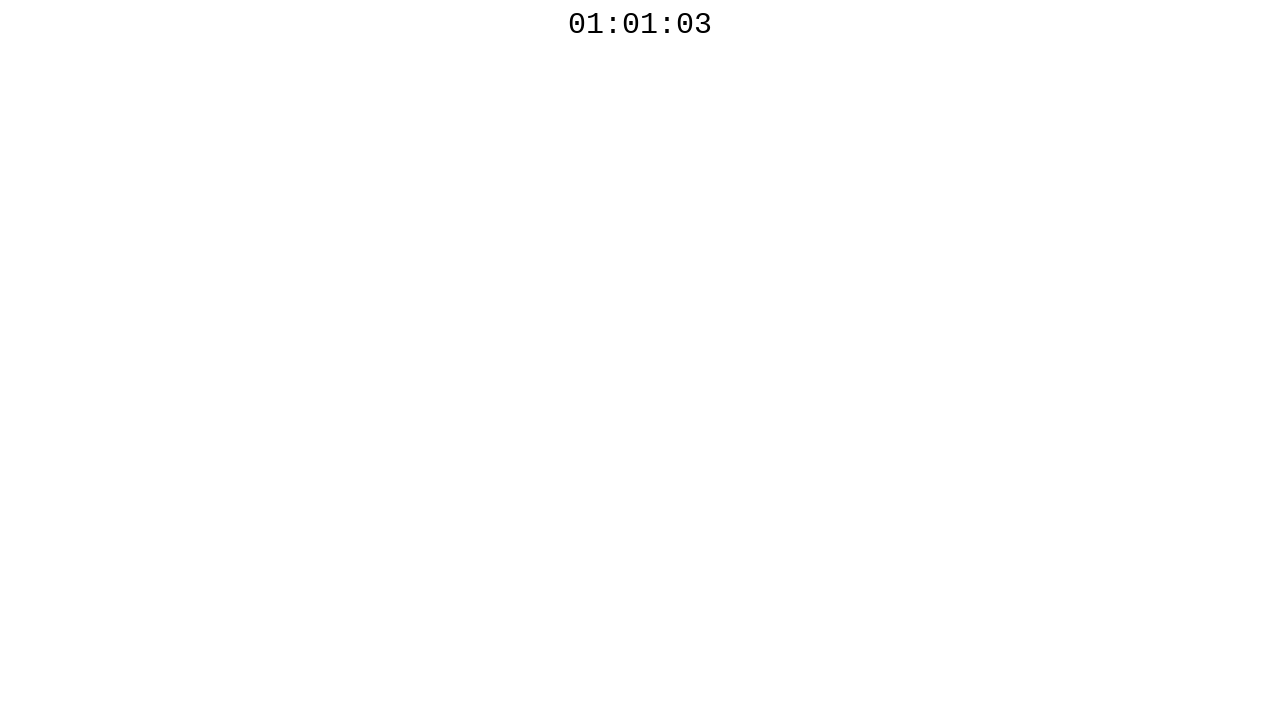

Retrieved countdown timer text: 01:01:03
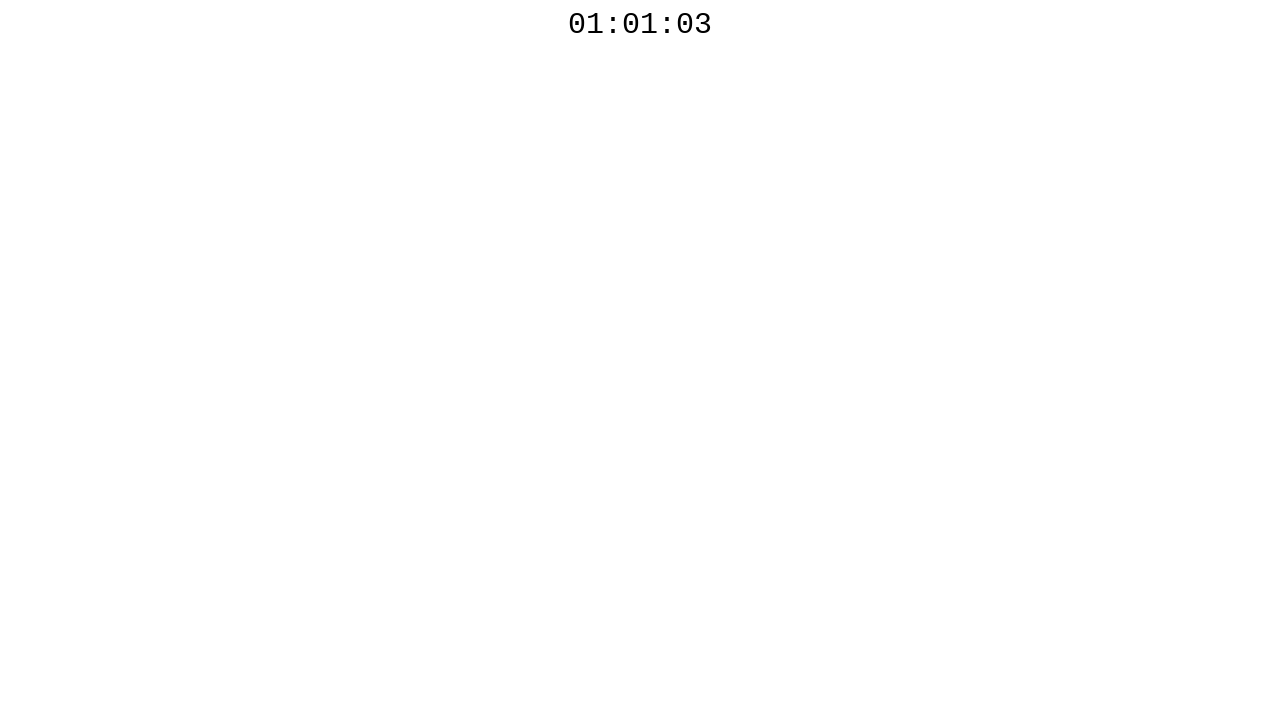

Checked elapsed time: 6432ms
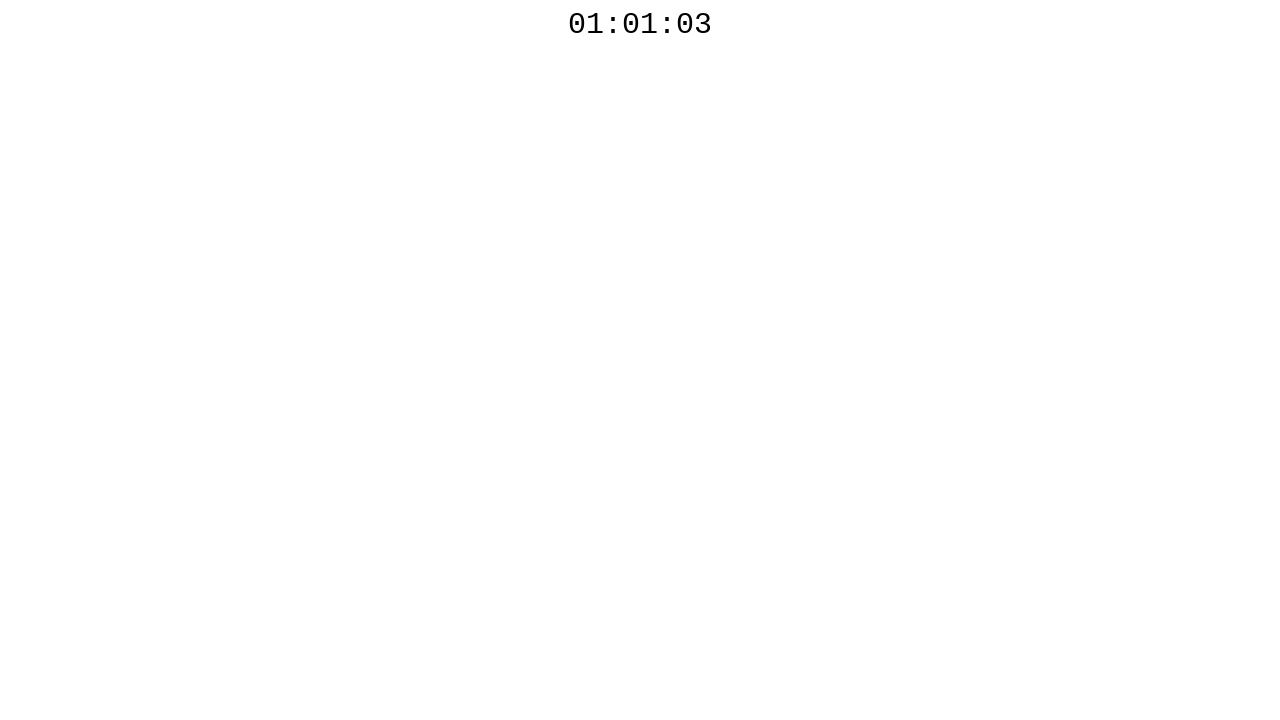

Waited 100ms before next countdown check
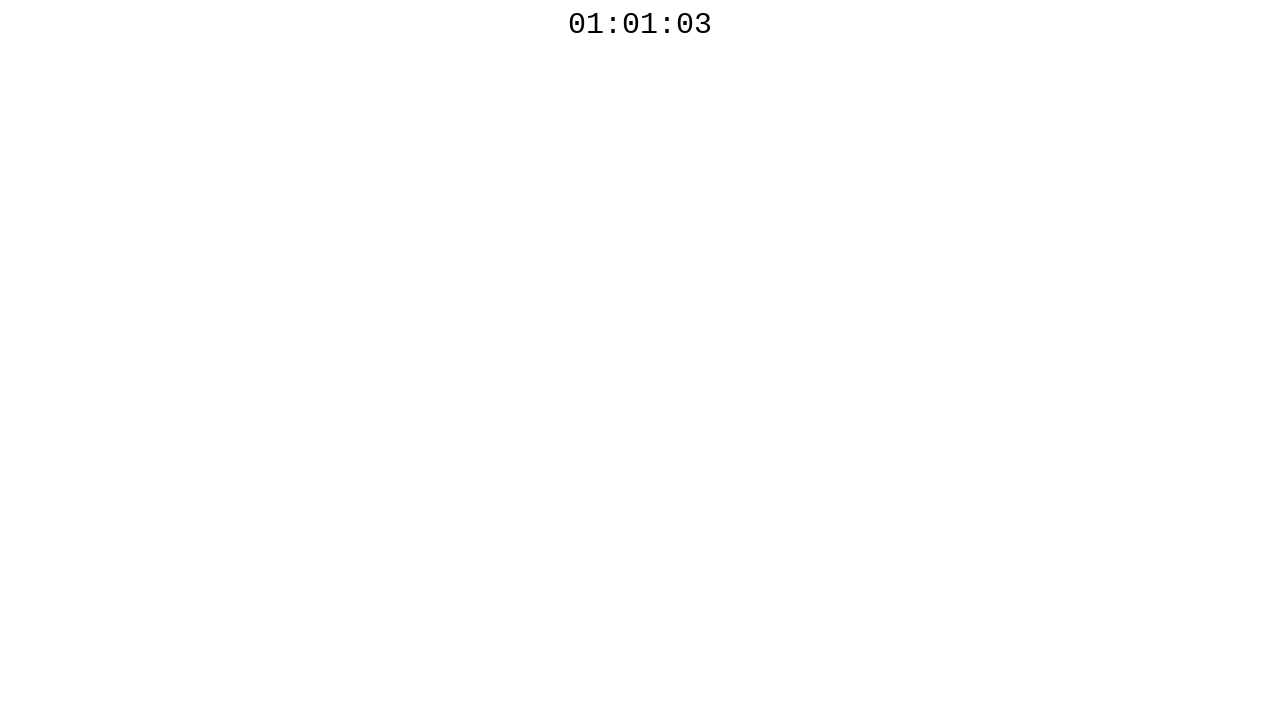

Retrieved countdown timer text: 01:01:03
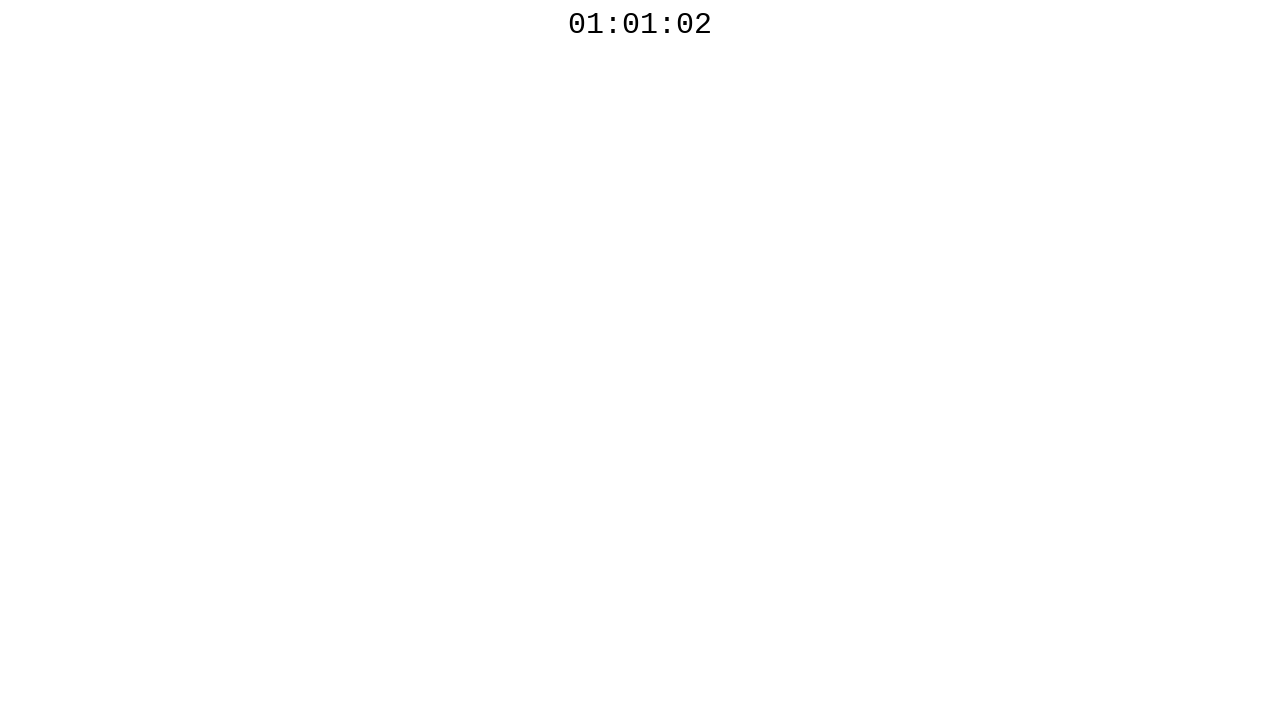

Checked elapsed time: 6844ms
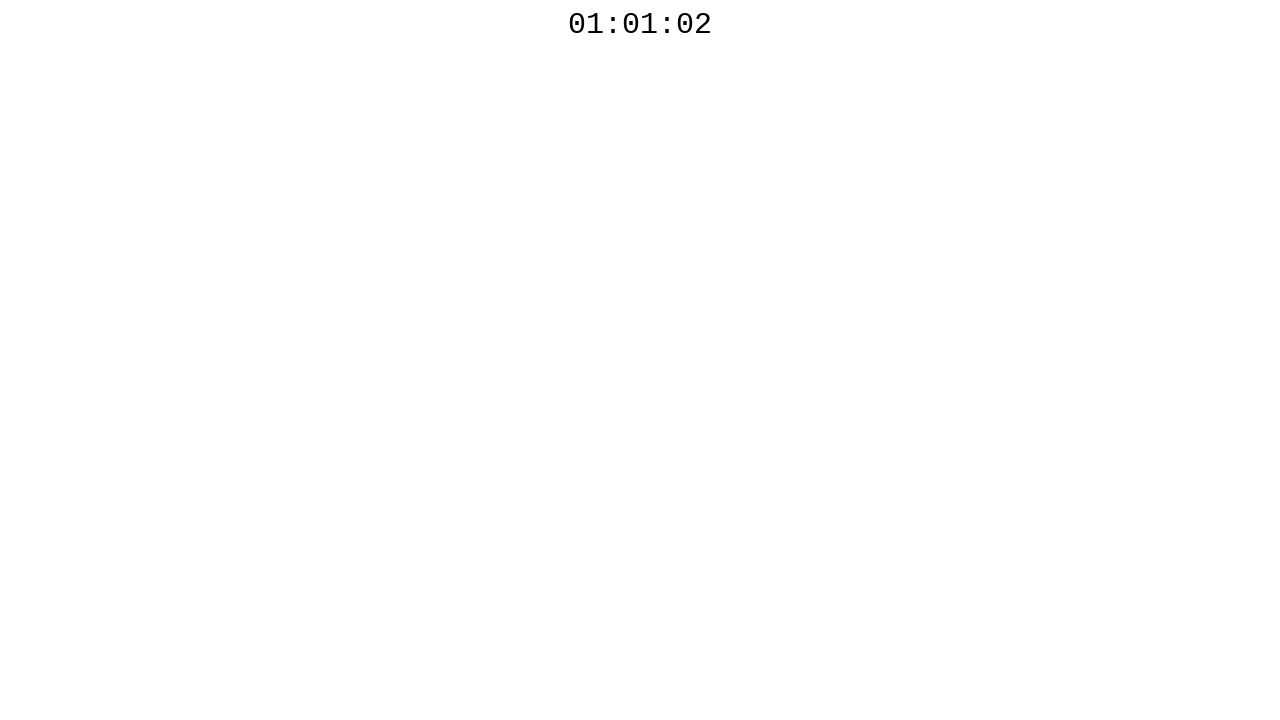

Waited 100ms before next countdown check
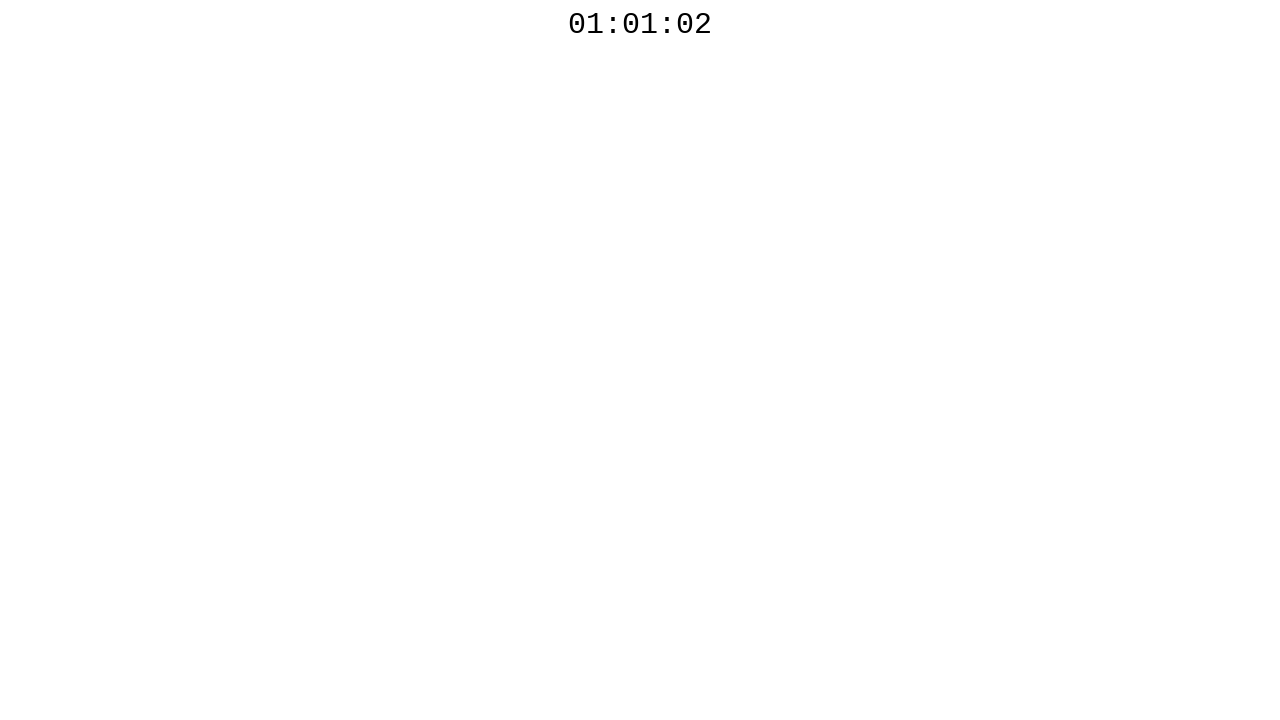

Retrieved countdown timer text: 01:01:02
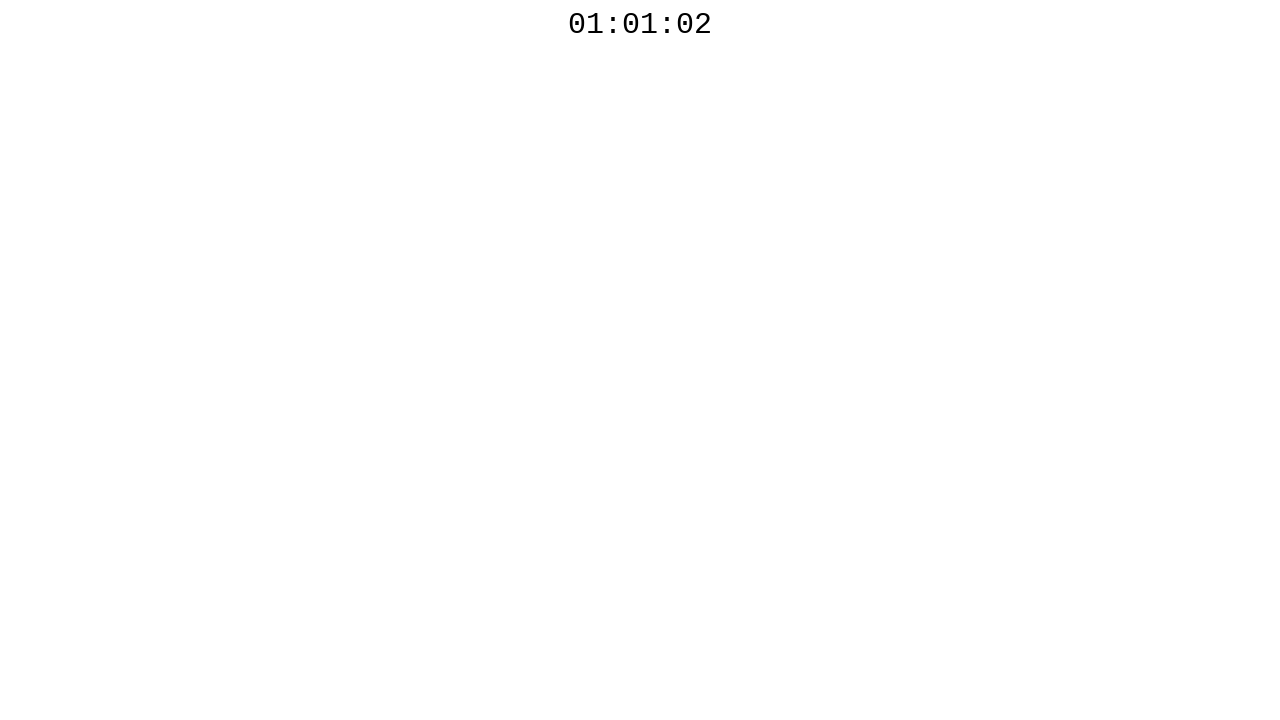

Checked elapsed time: 7251ms
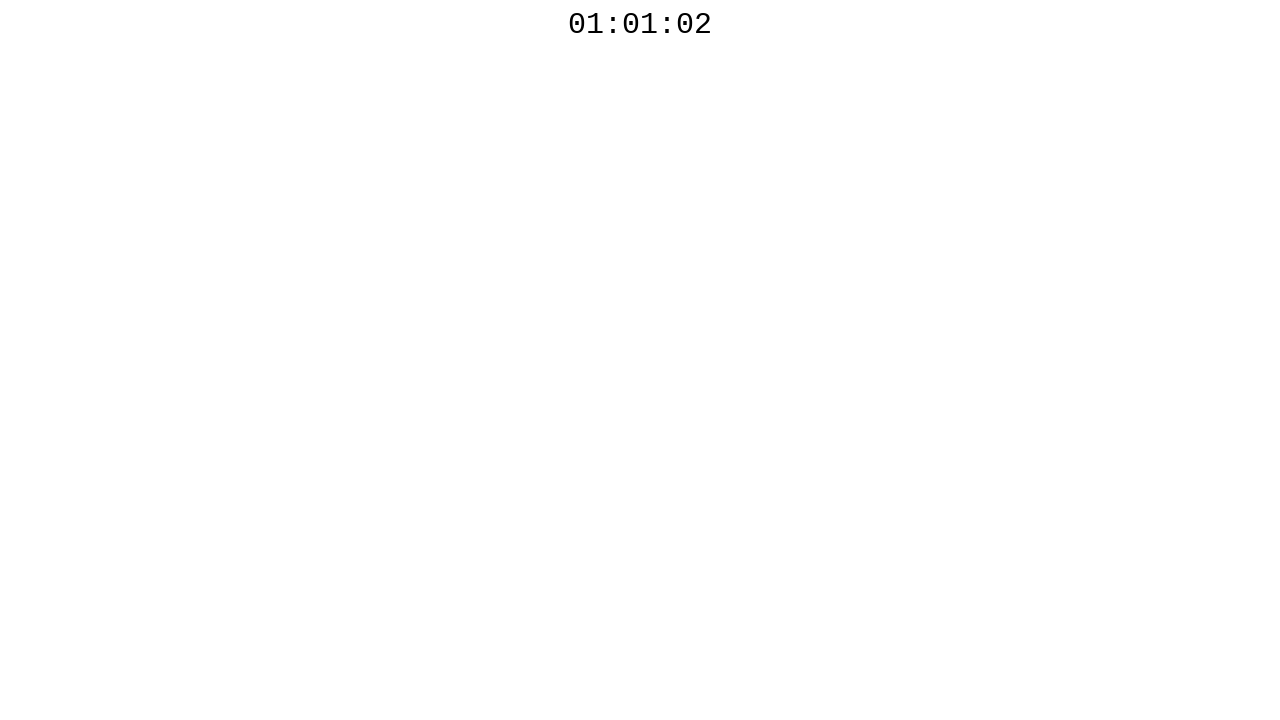

Waited 100ms before next countdown check
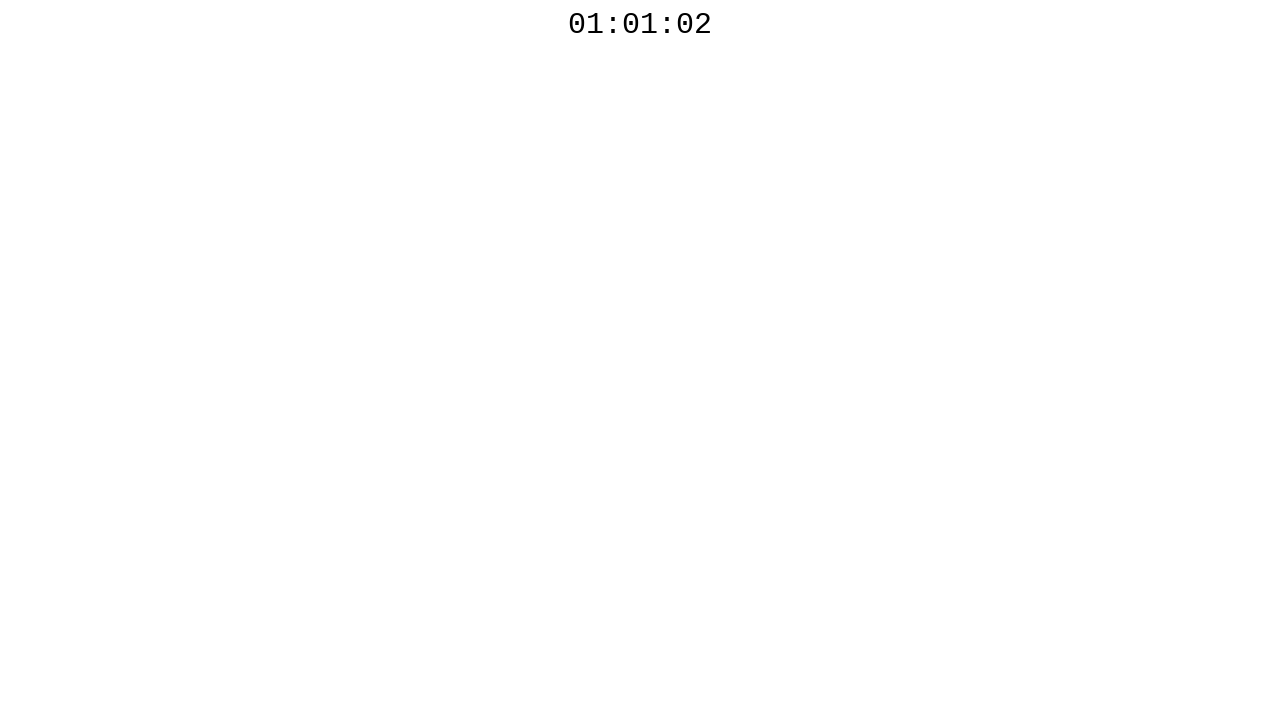

Retrieved countdown timer text: 01:01:02
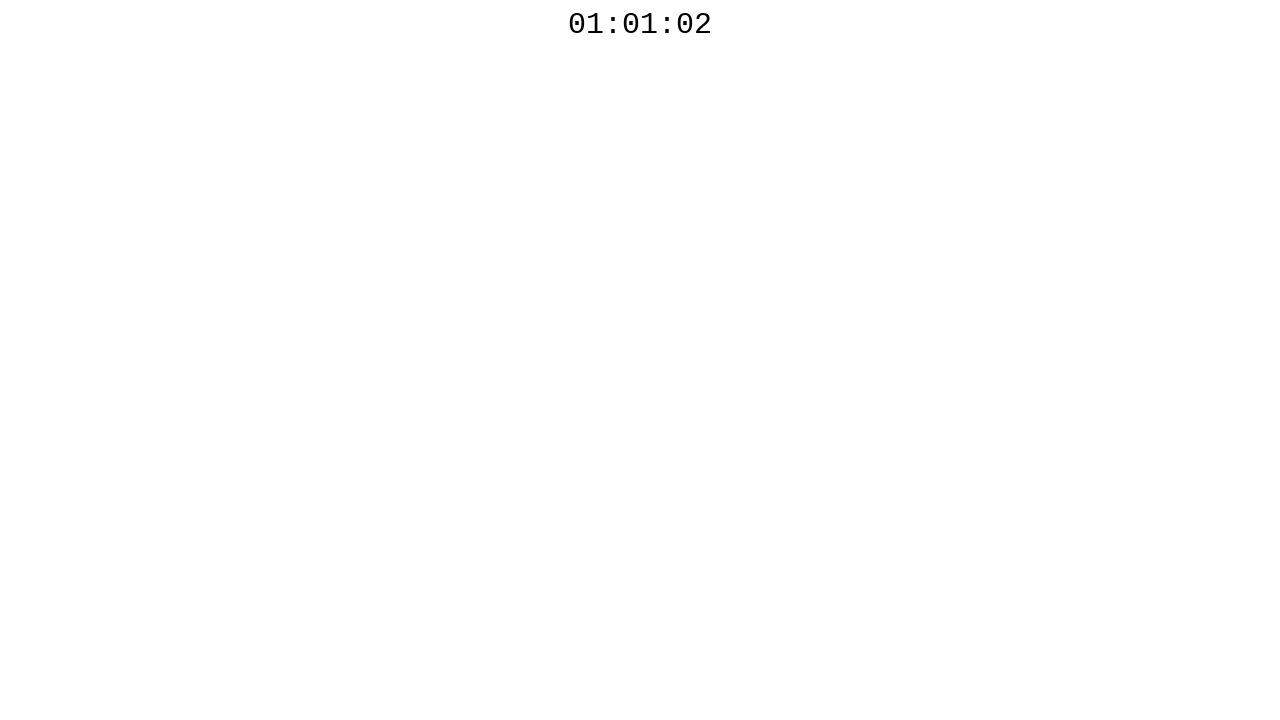

Checked elapsed time: 7667ms
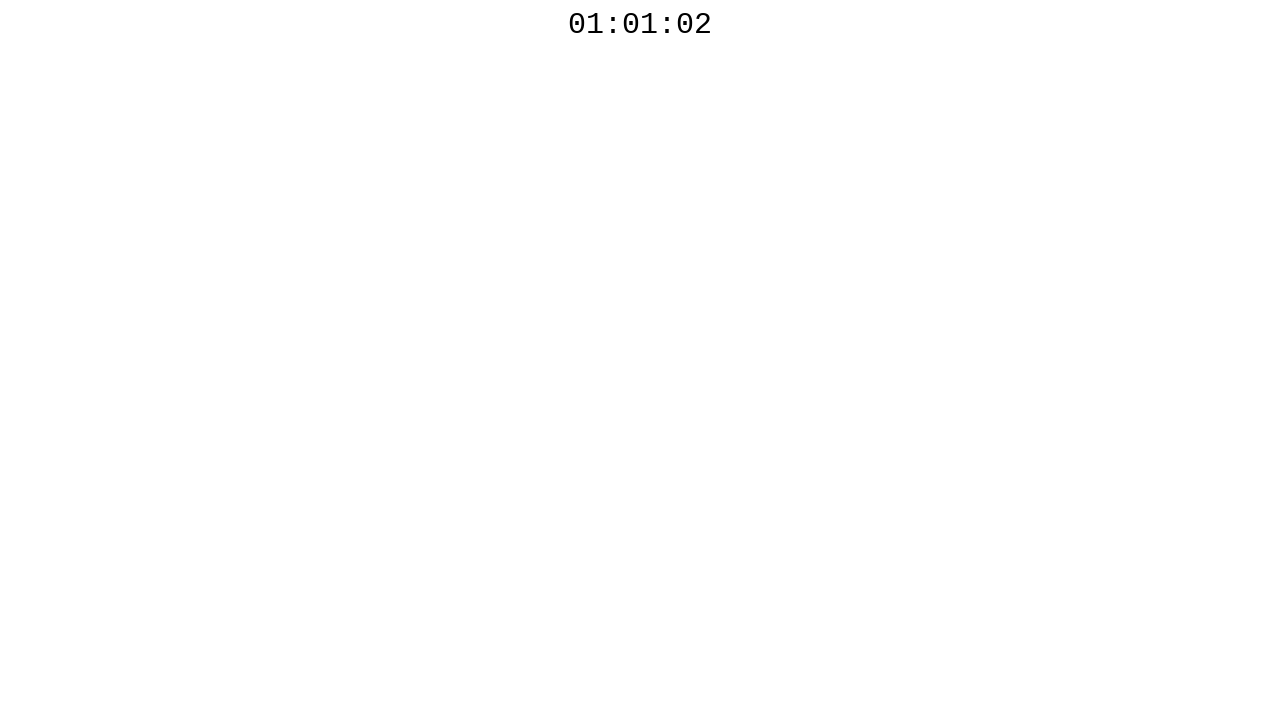

Waited 100ms before next countdown check
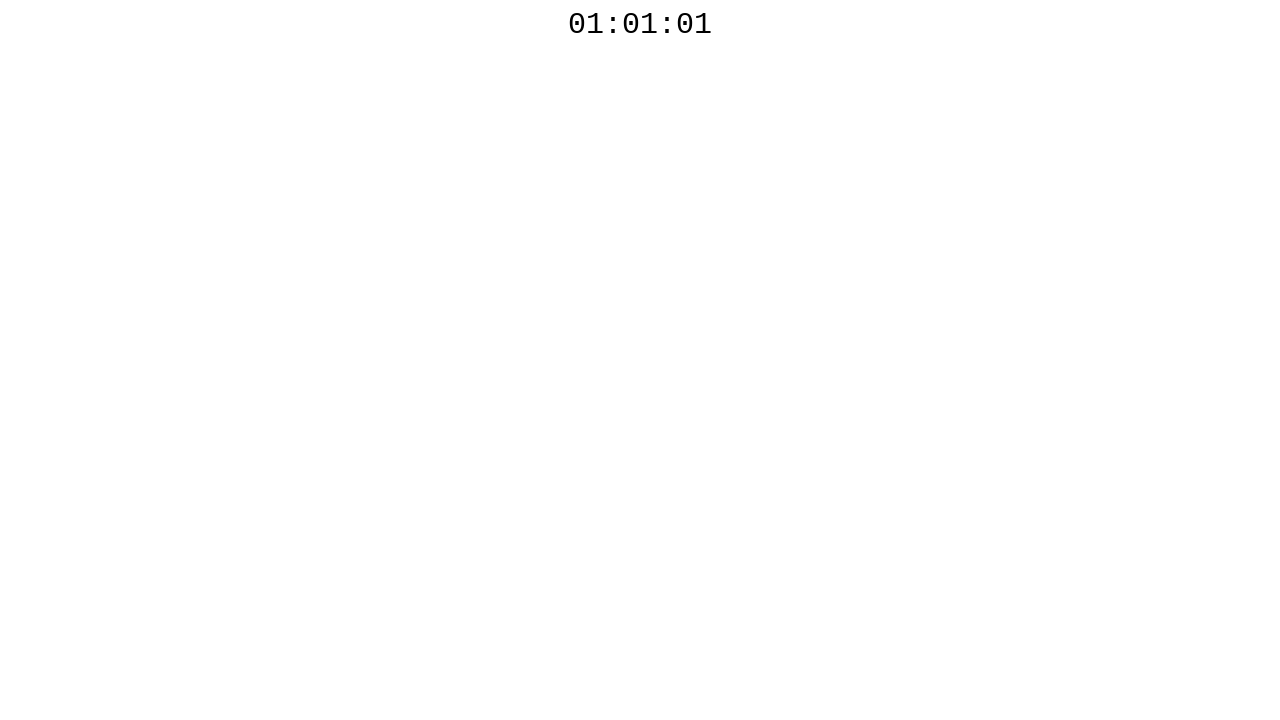

Retrieved countdown timer text: 01:01:01
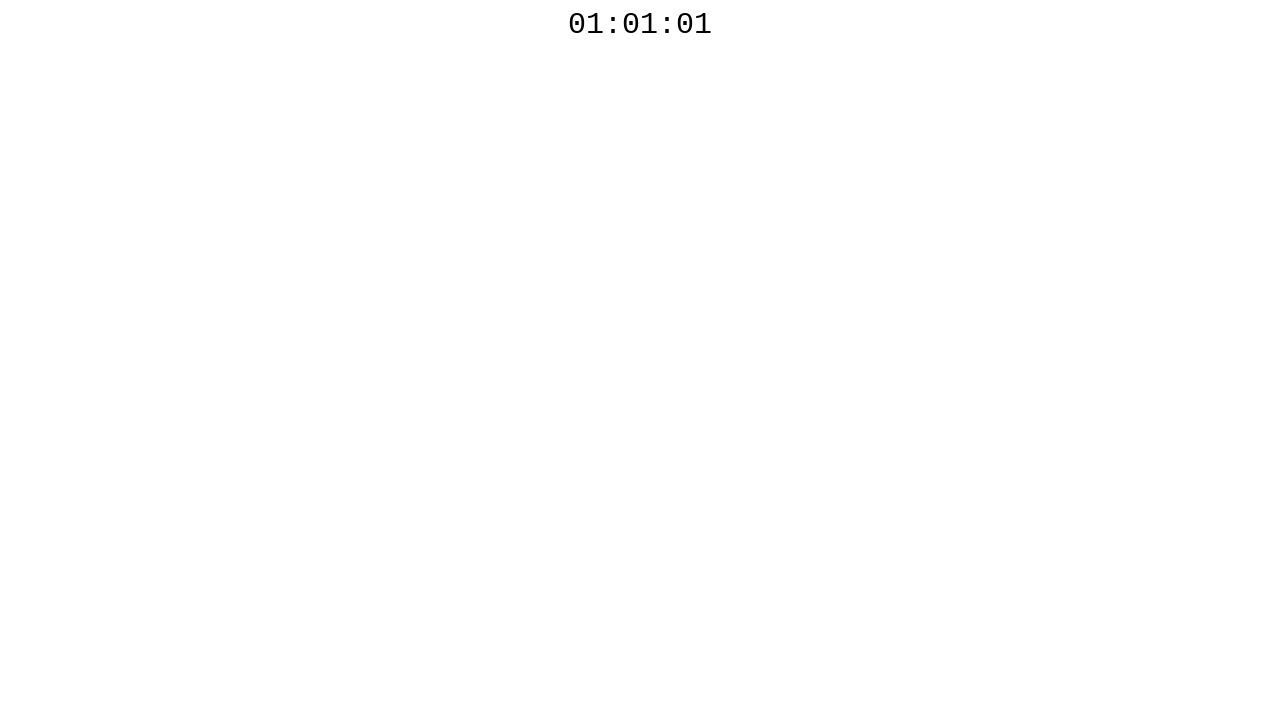

Checked elapsed time: 8087ms
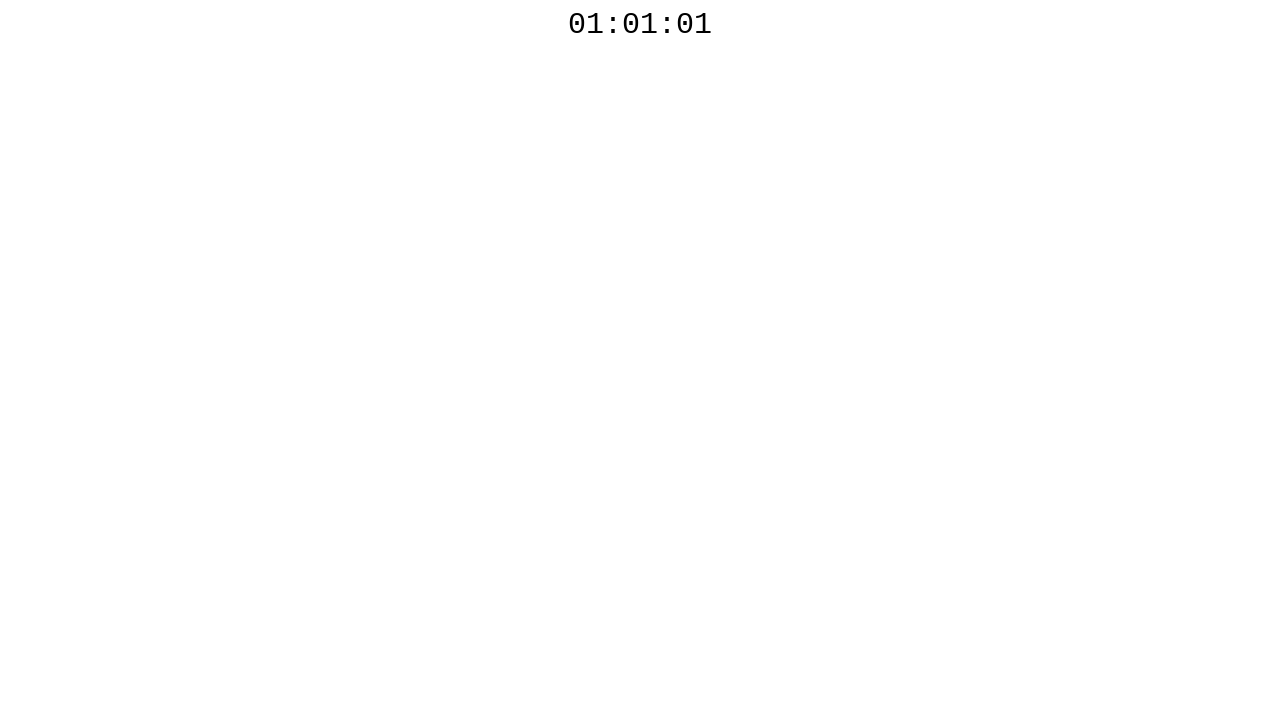

Waited 100ms before next countdown check
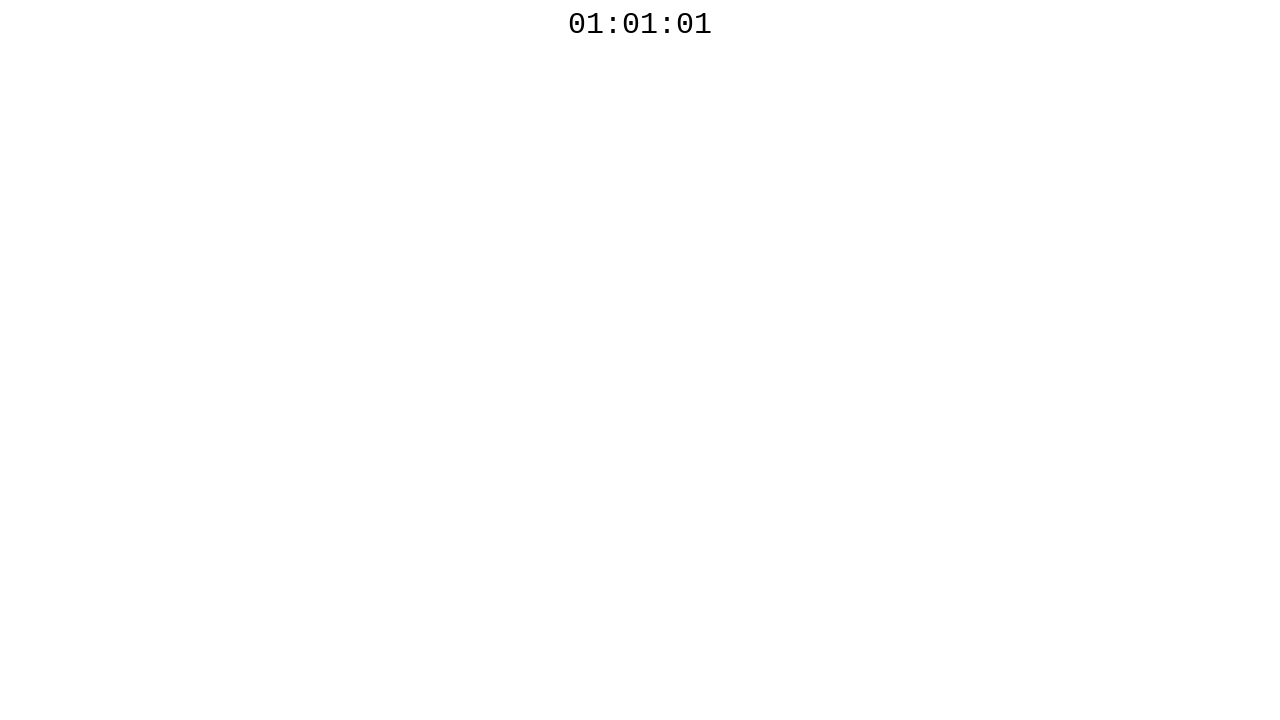

Retrieved countdown timer text: 01:01:01
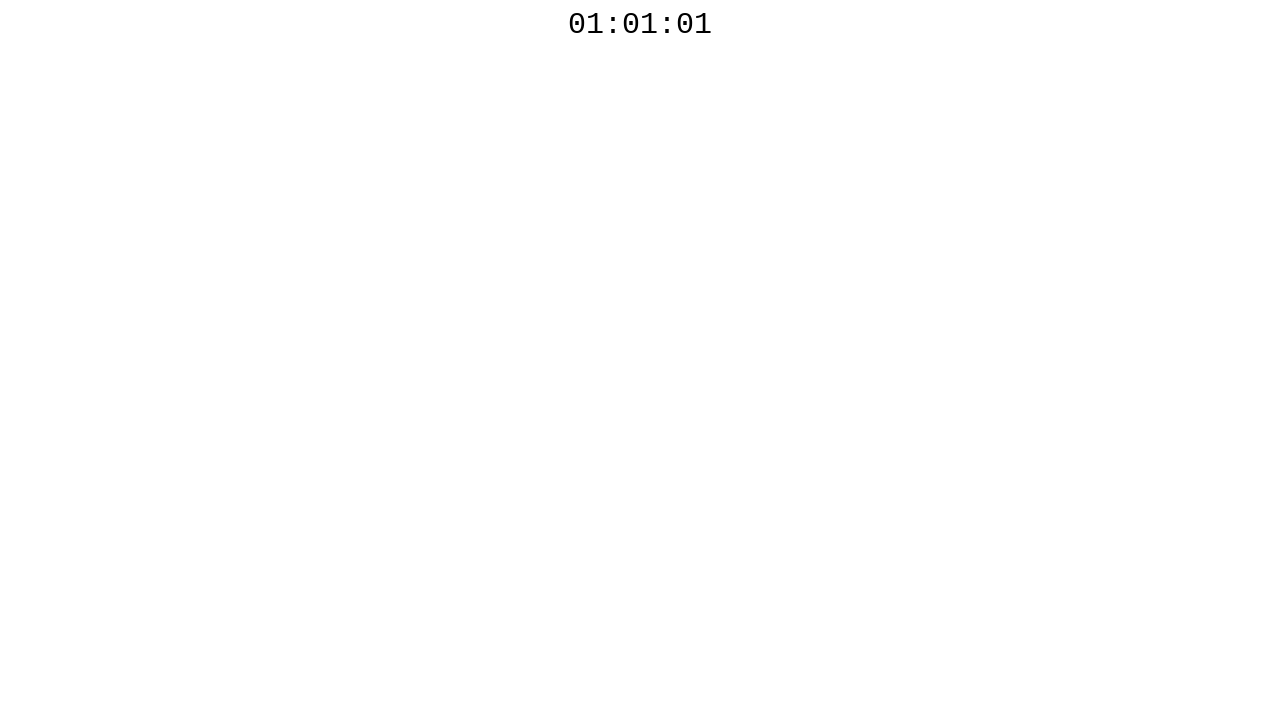

Checked elapsed time: 8501ms
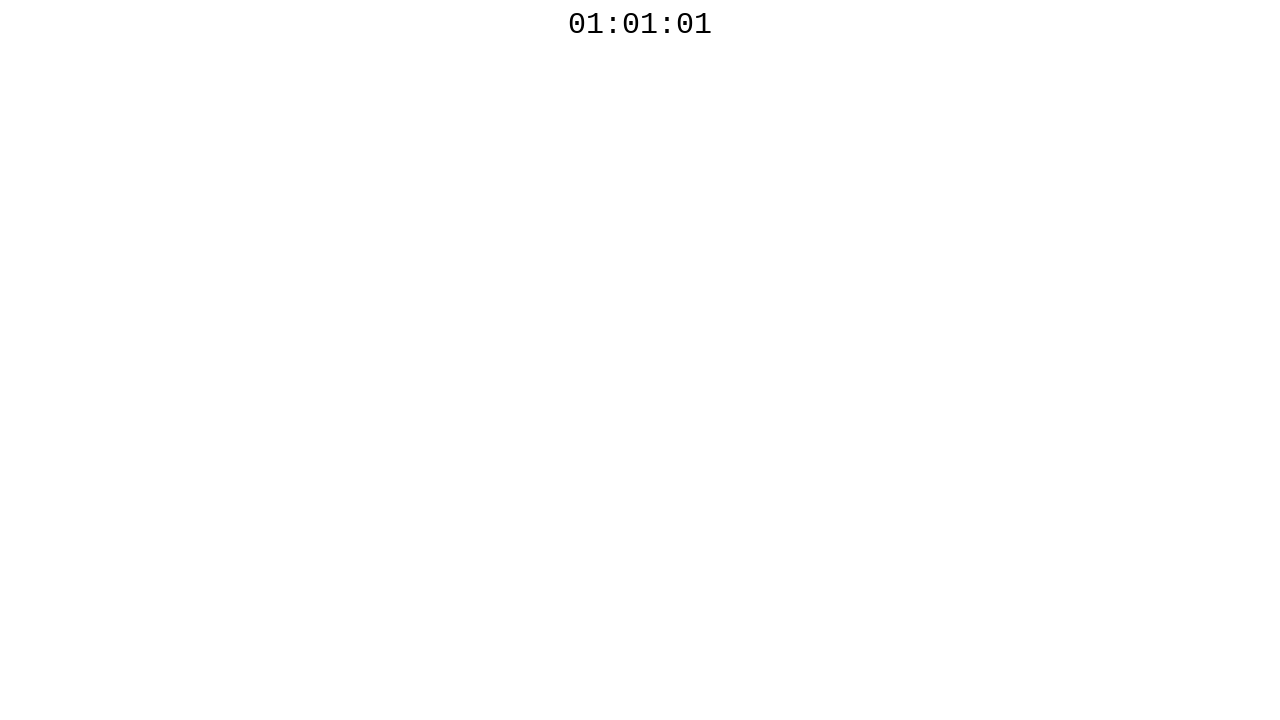

Waited 100ms before next countdown check
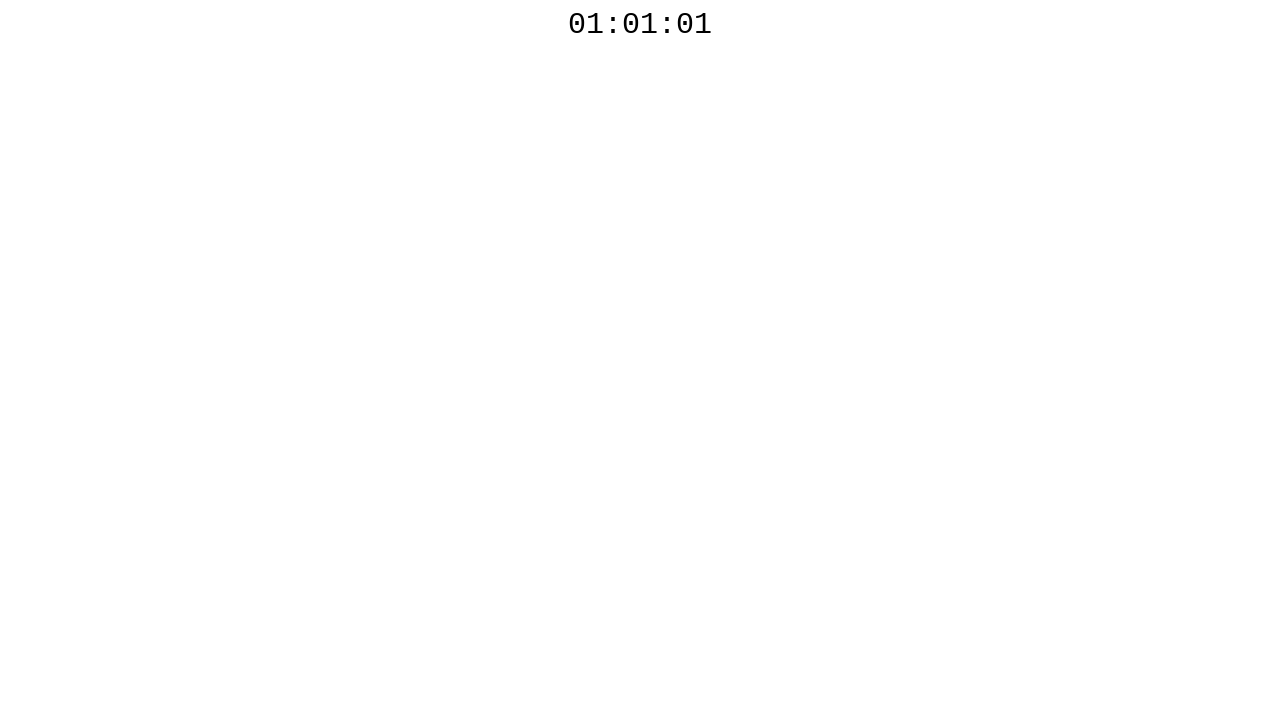

Retrieved countdown timer text: 01:01:00
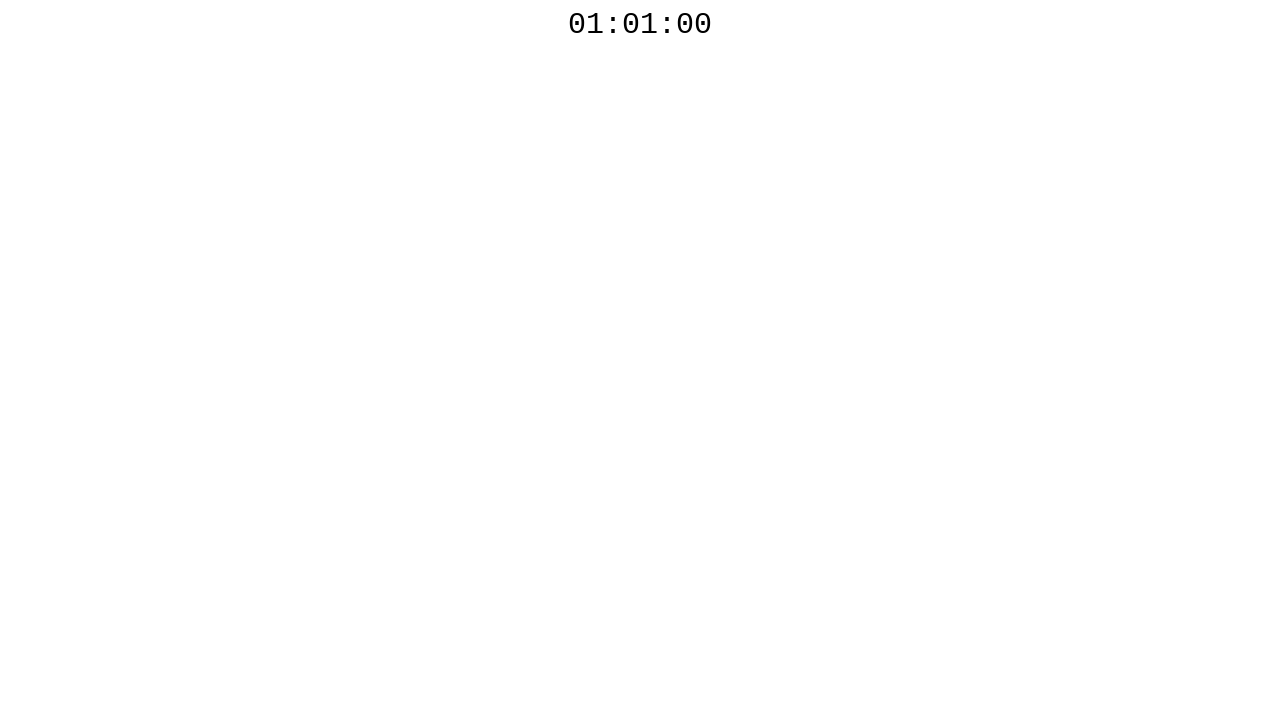

Countdown timer reached '00' - test condition met
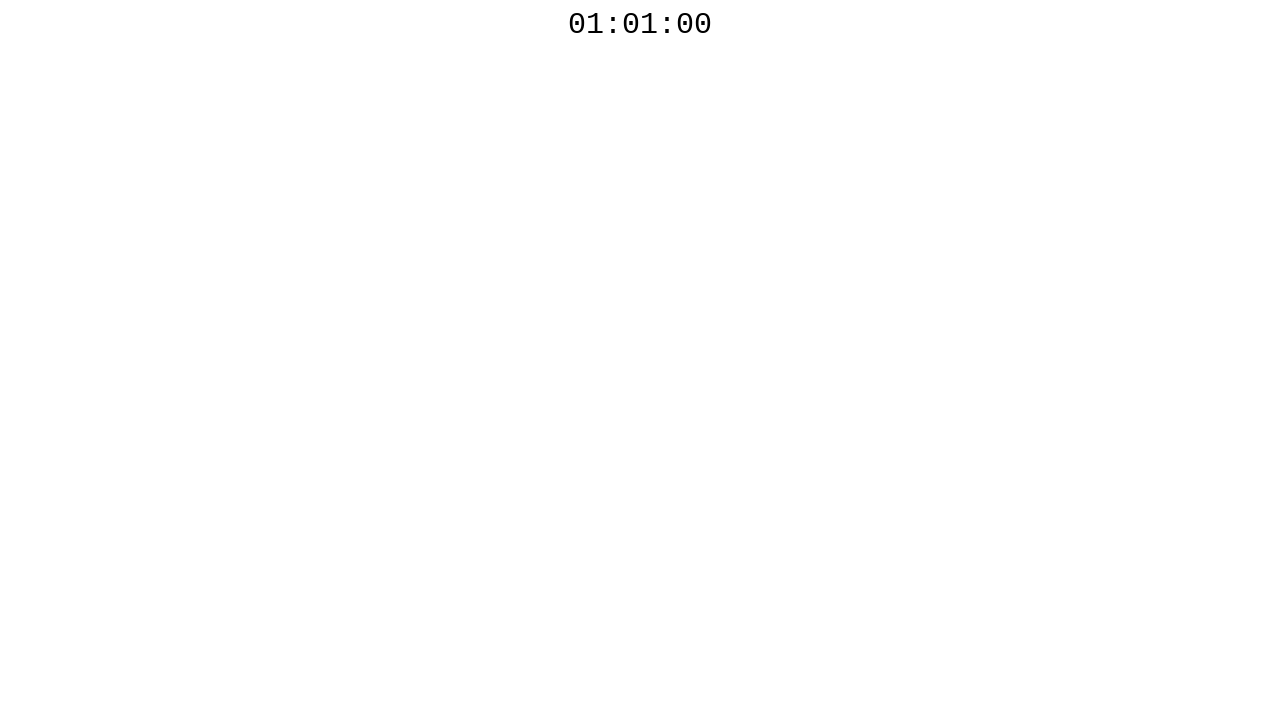

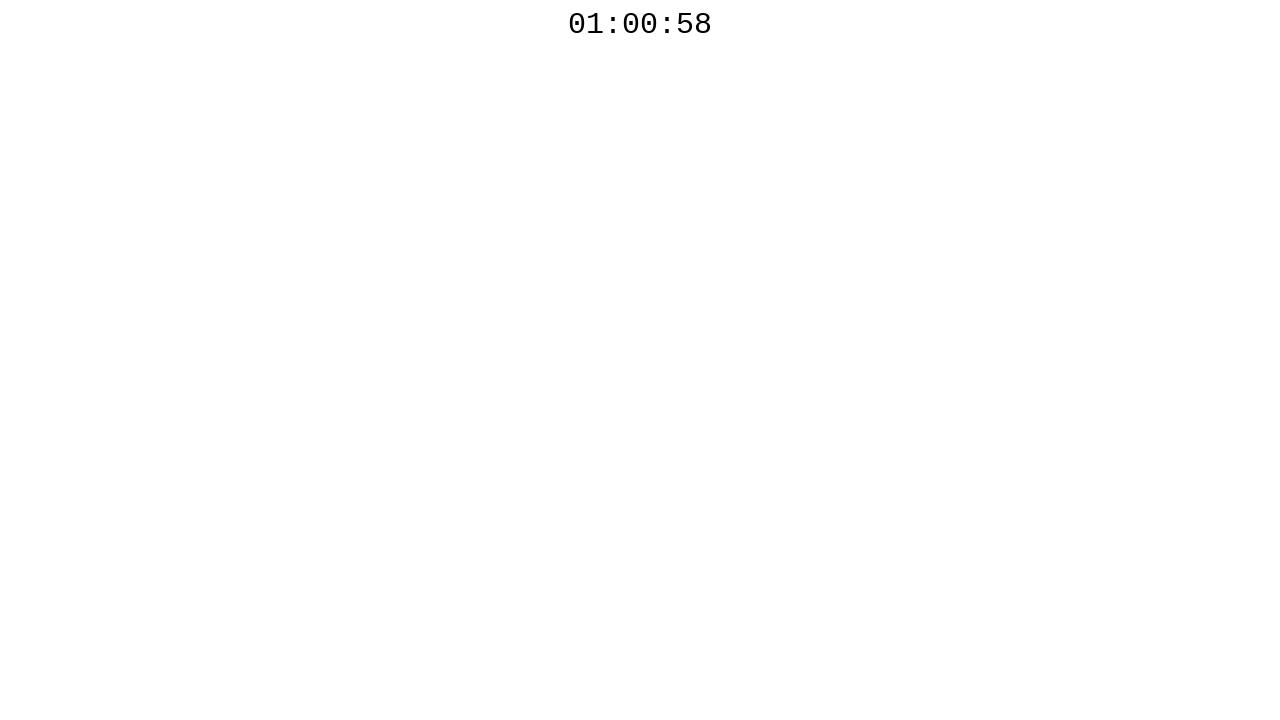